Tests selecting and deselecting all checkboxes on a form with multiple checkbox fields

Starting URL: https://automationfc.github.io/multiple-fields/

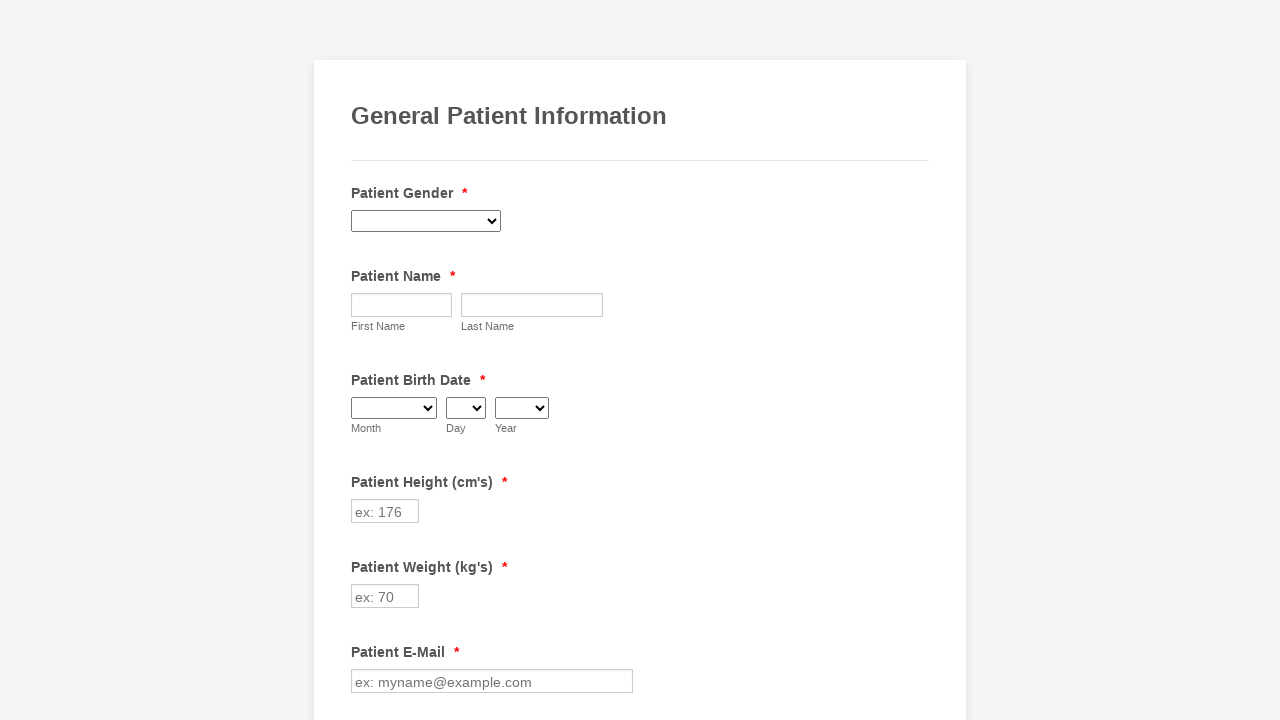

Navigated to multiple fields form page
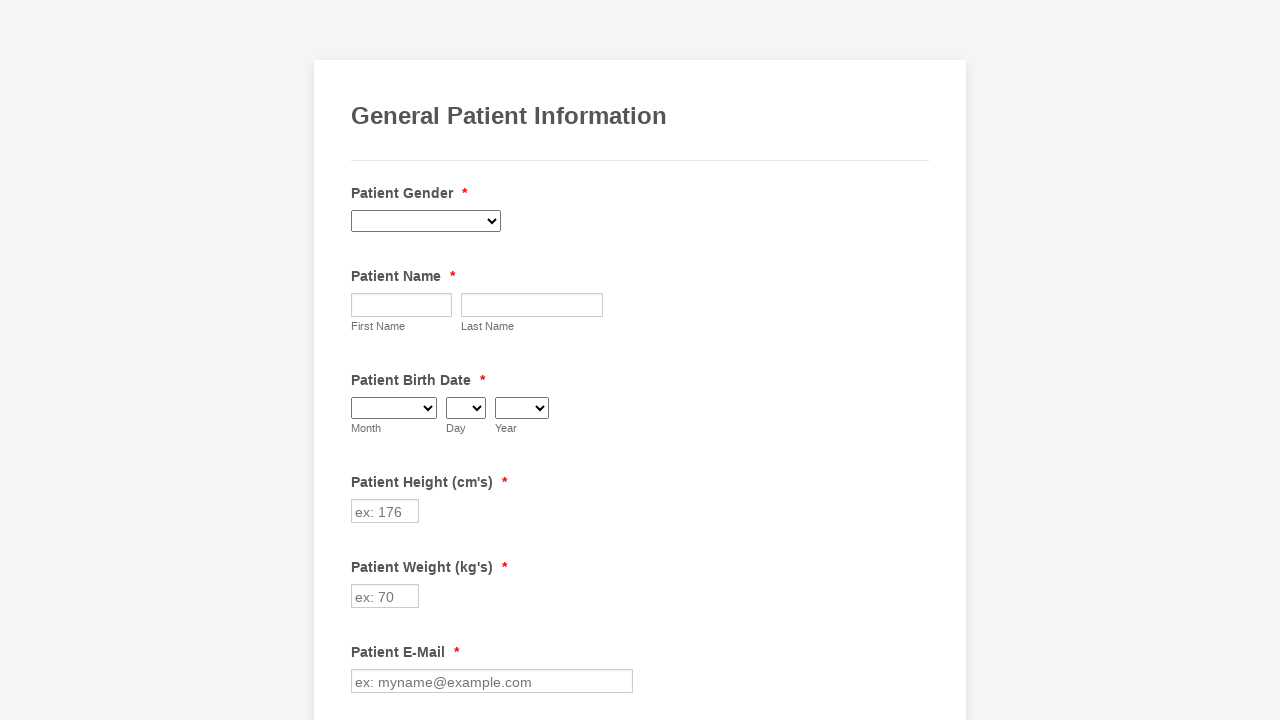

Located all checkboxes on the form
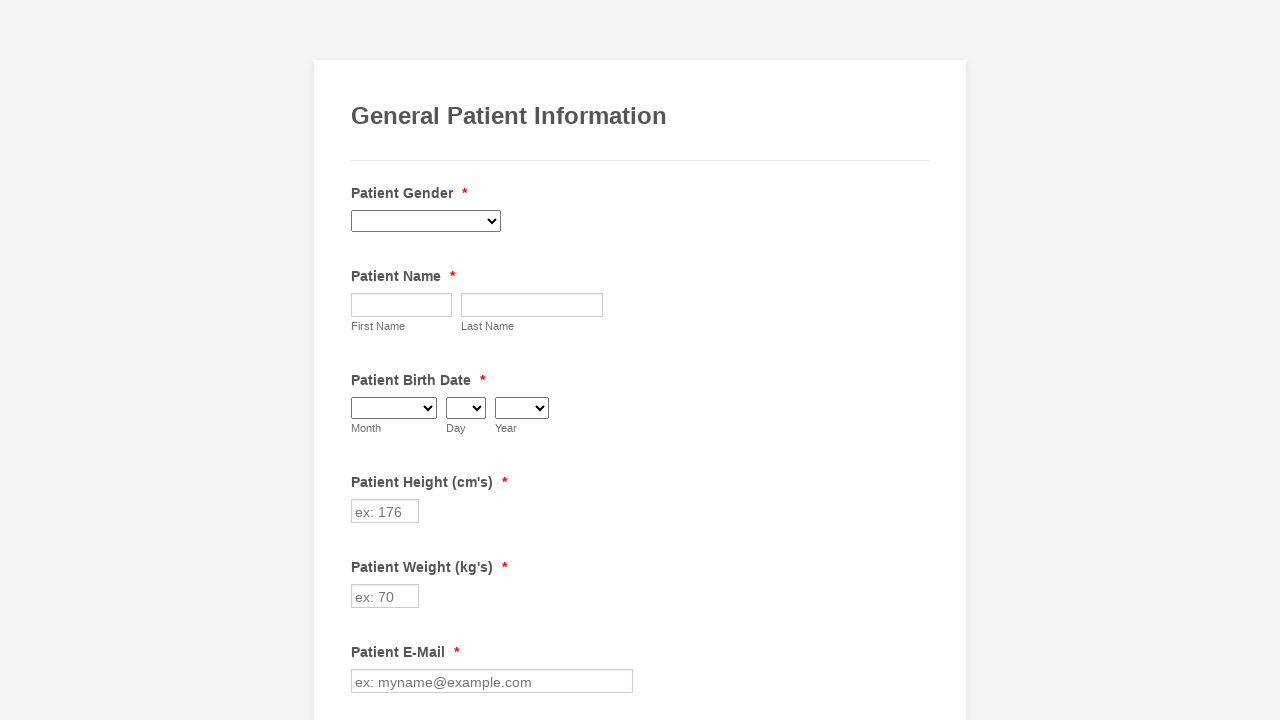

Clicked to select an unchecked checkbox at (362, 360) on div.form-single-column input[type='checkbox'] >> nth=0
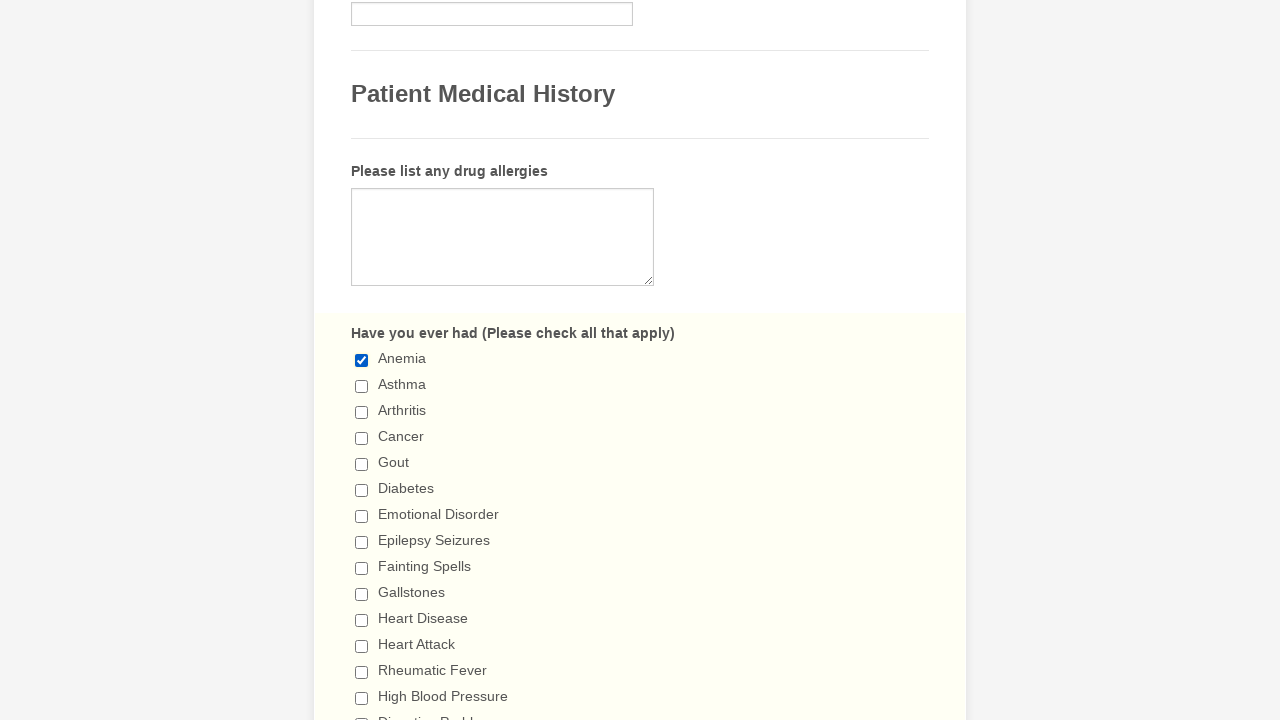

Clicked to select an unchecked checkbox at (362, 386) on div.form-single-column input[type='checkbox'] >> nth=1
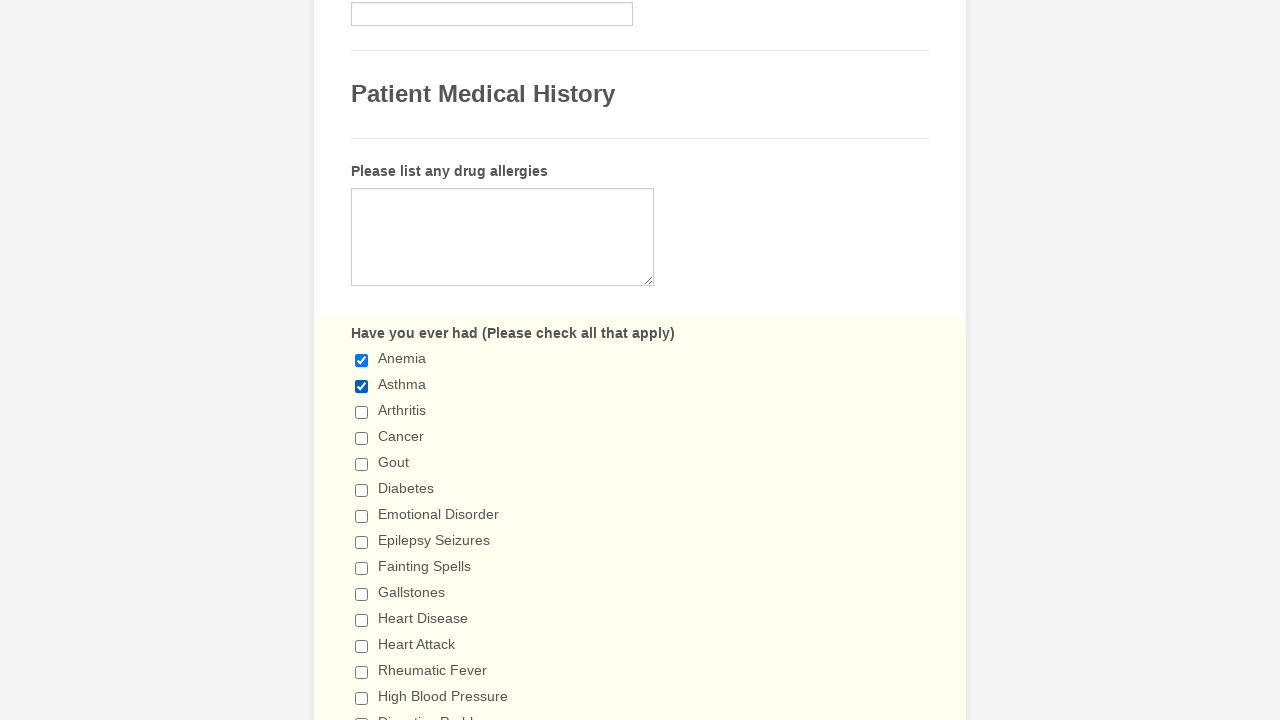

Clicked to select an unchecked checkbox at (362, 412) on div.form-single-column input[type='checkbox'] >> nth=2
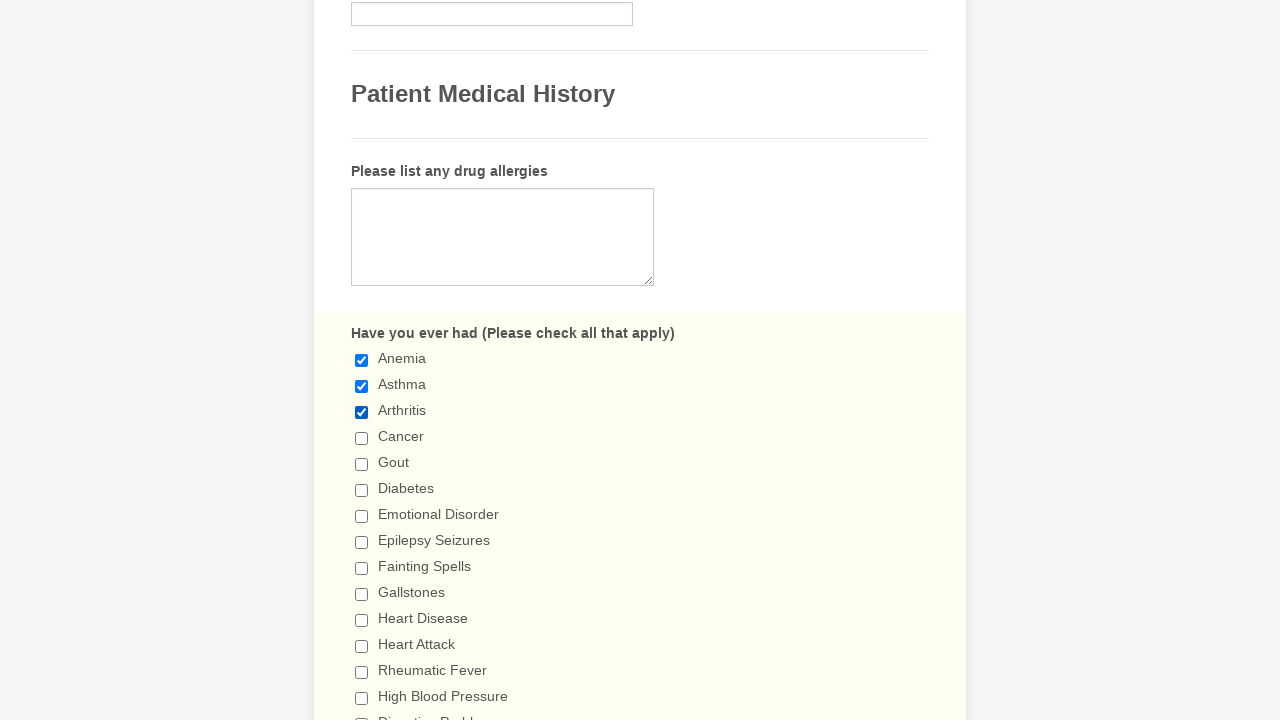

Clicked to select an unchecked checkbox at (362, 438) on div.form-single-column input[type='checkbox'] >> nth=3
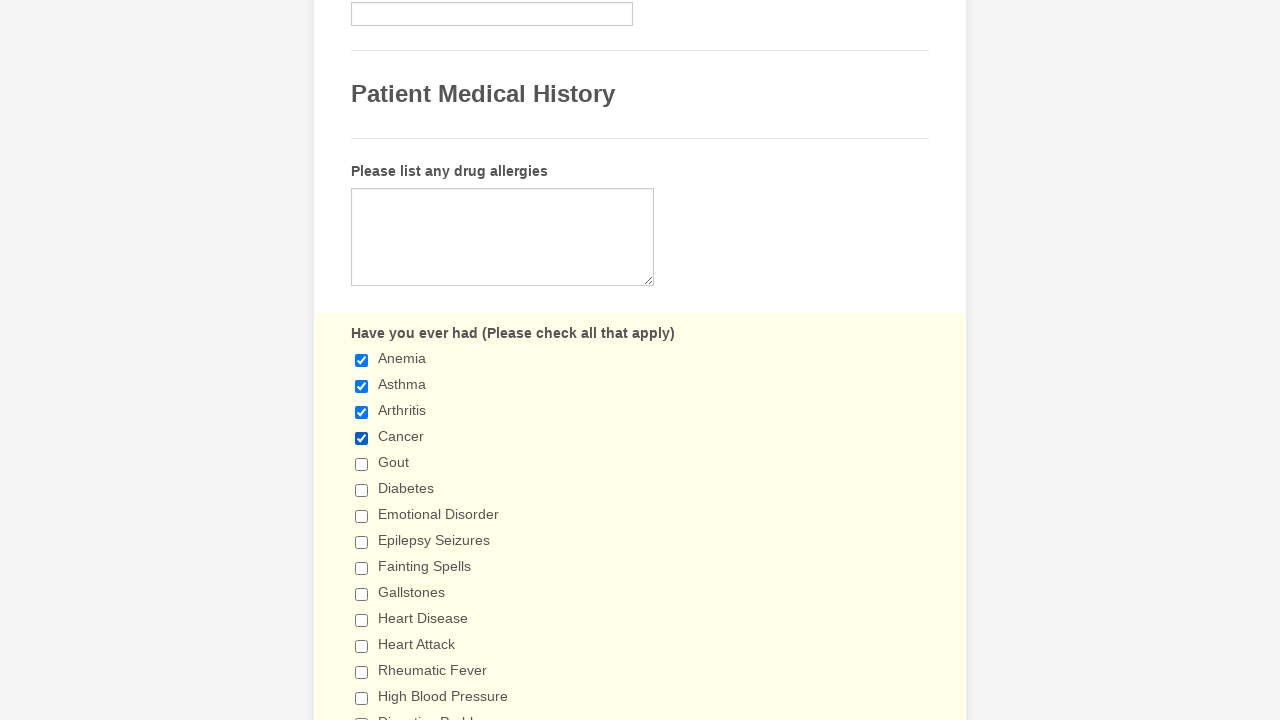

Clicked to select an unchecked checkbox at (362, 464) on div.form-single-column input[type='checkbox'] >> nth=4
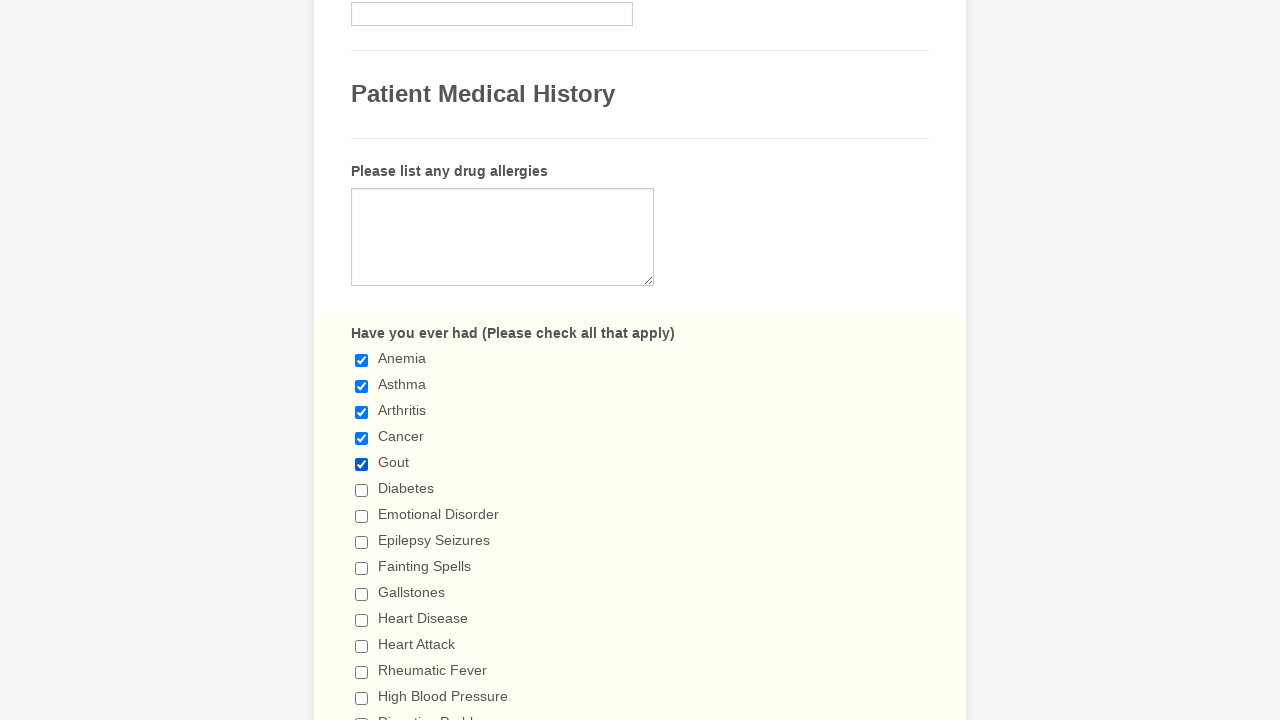

Clicked to select an unchecked checkbox at (362, 490) on div.form-single-column input[type='checkbox'] >> nth=5
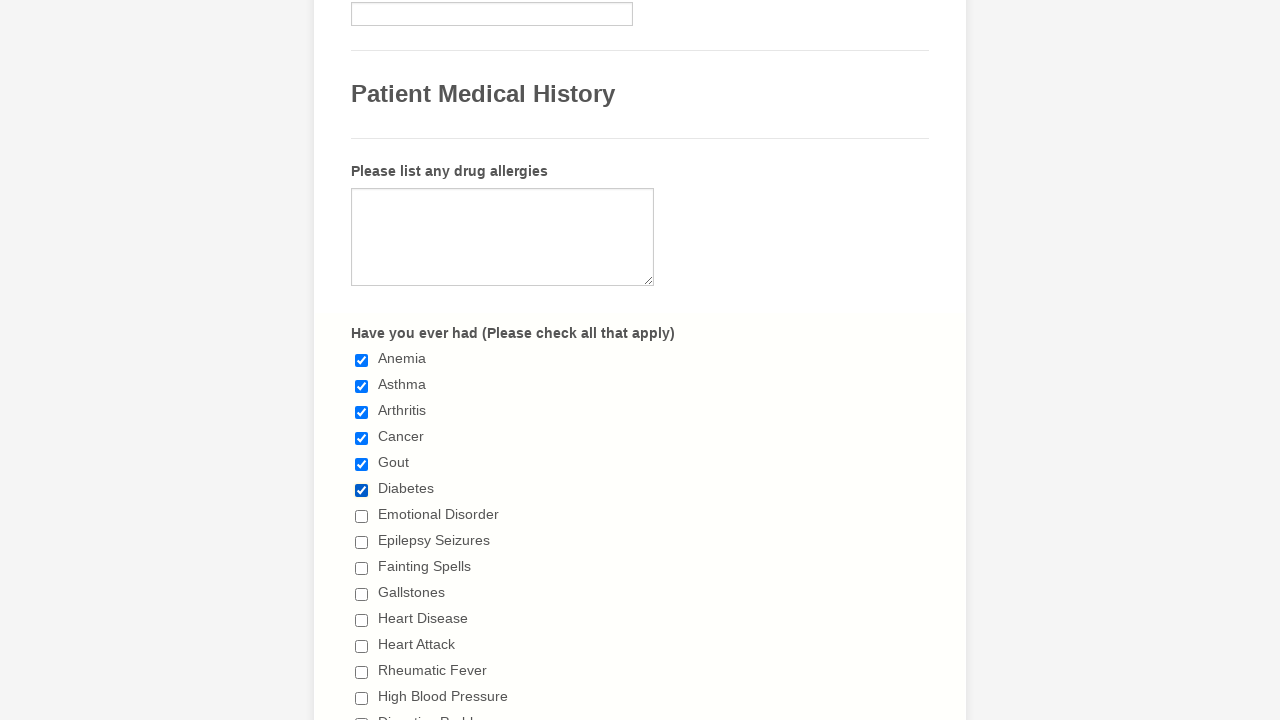

Clicked to select an unchecked checkbox at (362, 516) on div.form-single-column input[type='checkbox'] >> nth=6
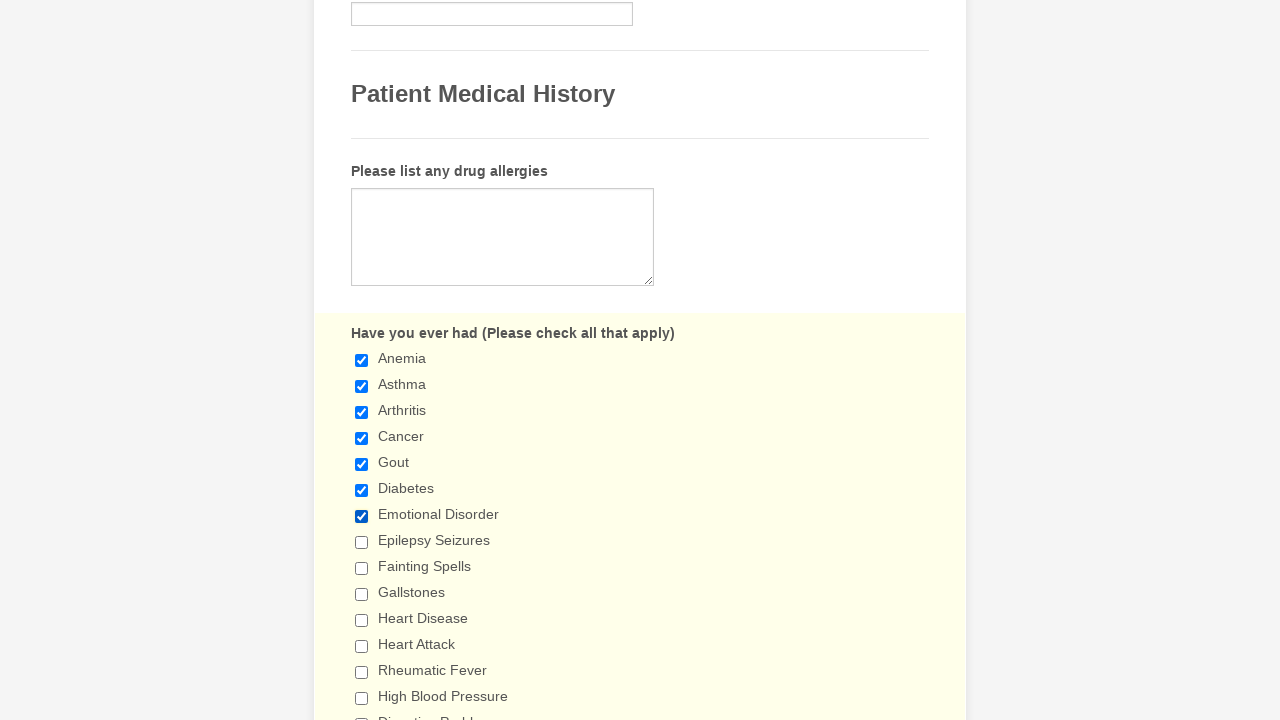

Clicked to select an unchecked checkbox at (362, 542) on div.form-single-column input[type='checkbox'] >> nth=7
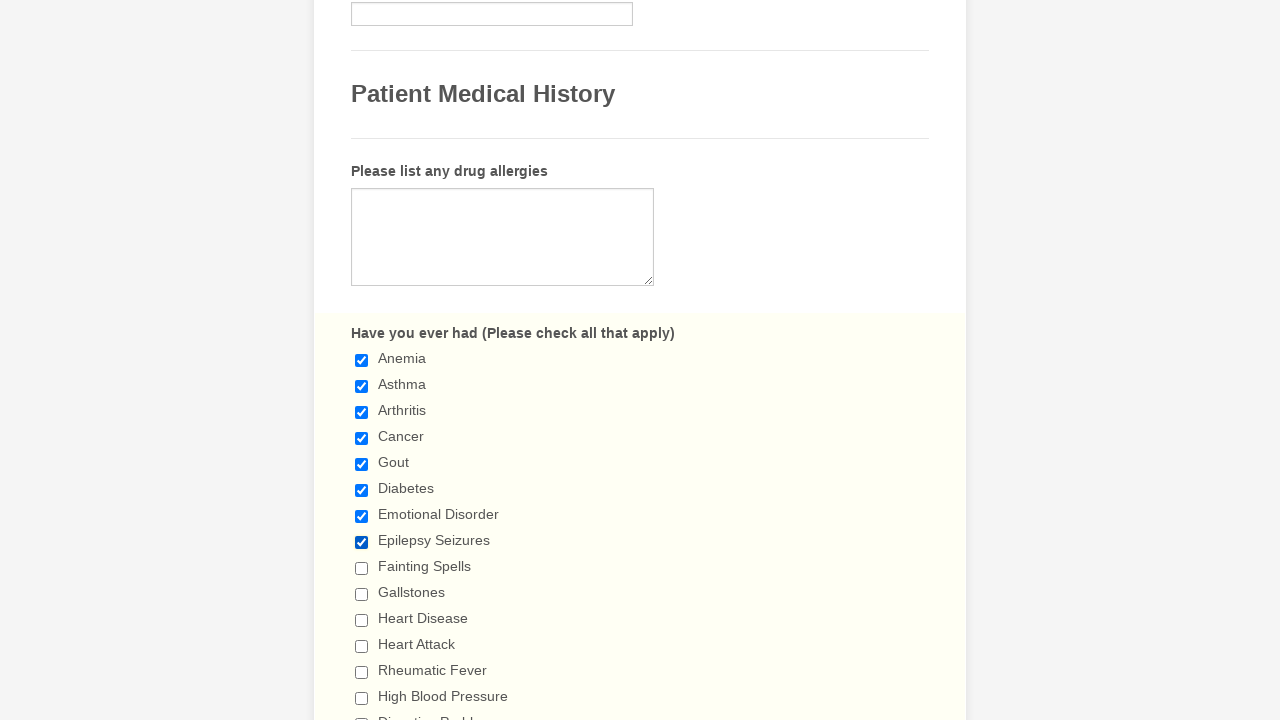

Clicked to select an unchecked checkbox at (362, 568) on div.form-single-column input[type='checkbox'] >> nth=8
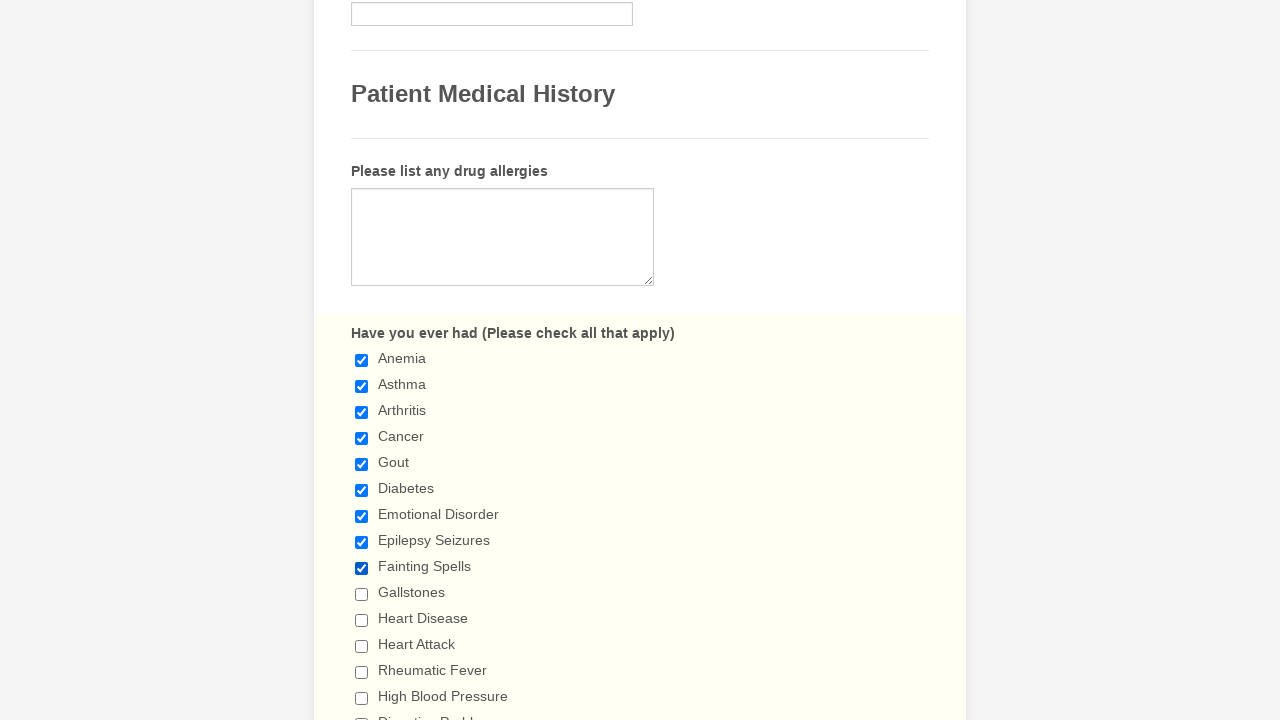

Clicked to select an unchecked checkbox at (362, 594) on div.form-single-column input[type='checkbox'] >> nth=9
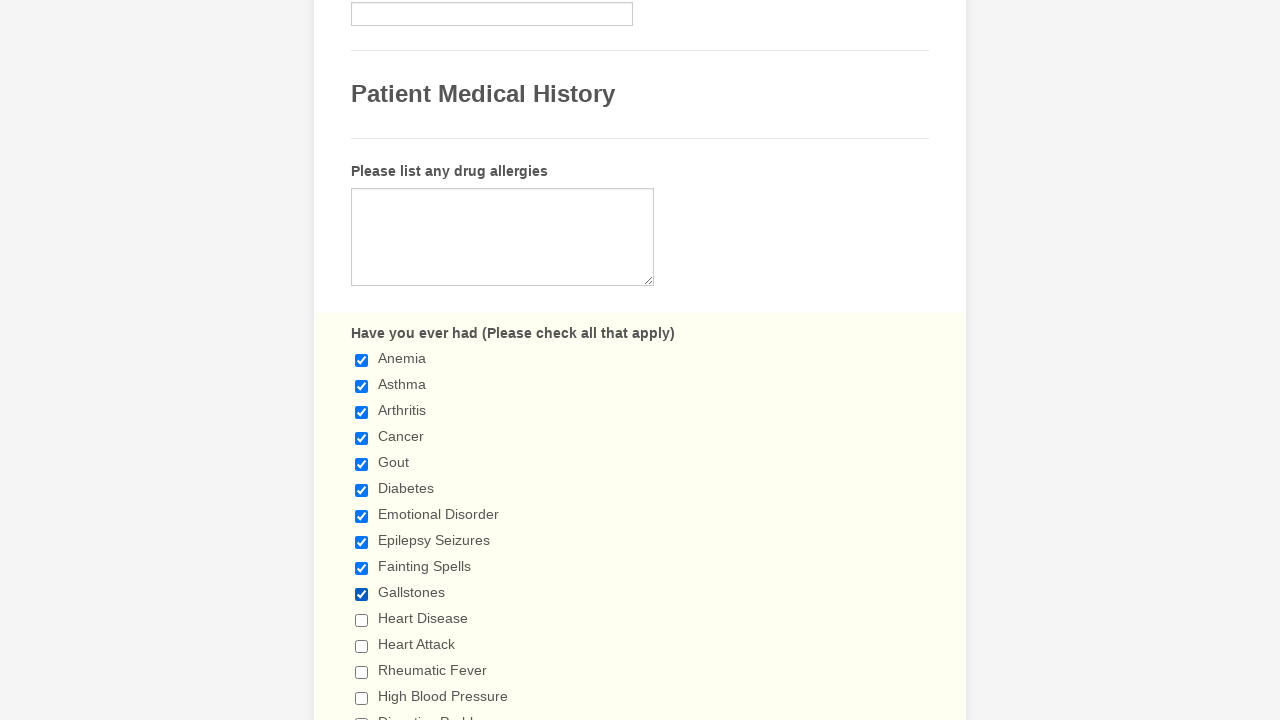

Clicked to select an unchecked checkbox at (362, 620) on div.form-single-column input[type='checkbox'] >> nth=10
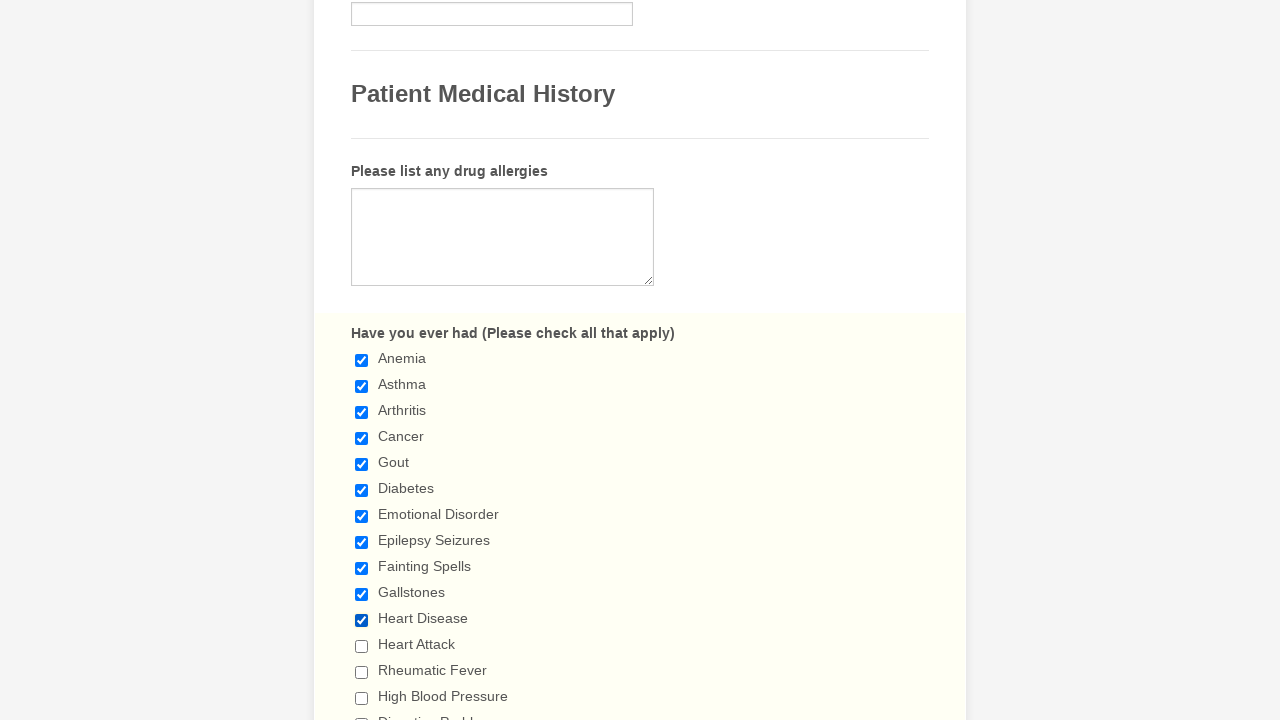

Clicked to select an unchecked checkbox at (362, 646) on div.form-single-column input[type='checkbox'] >> nth=11
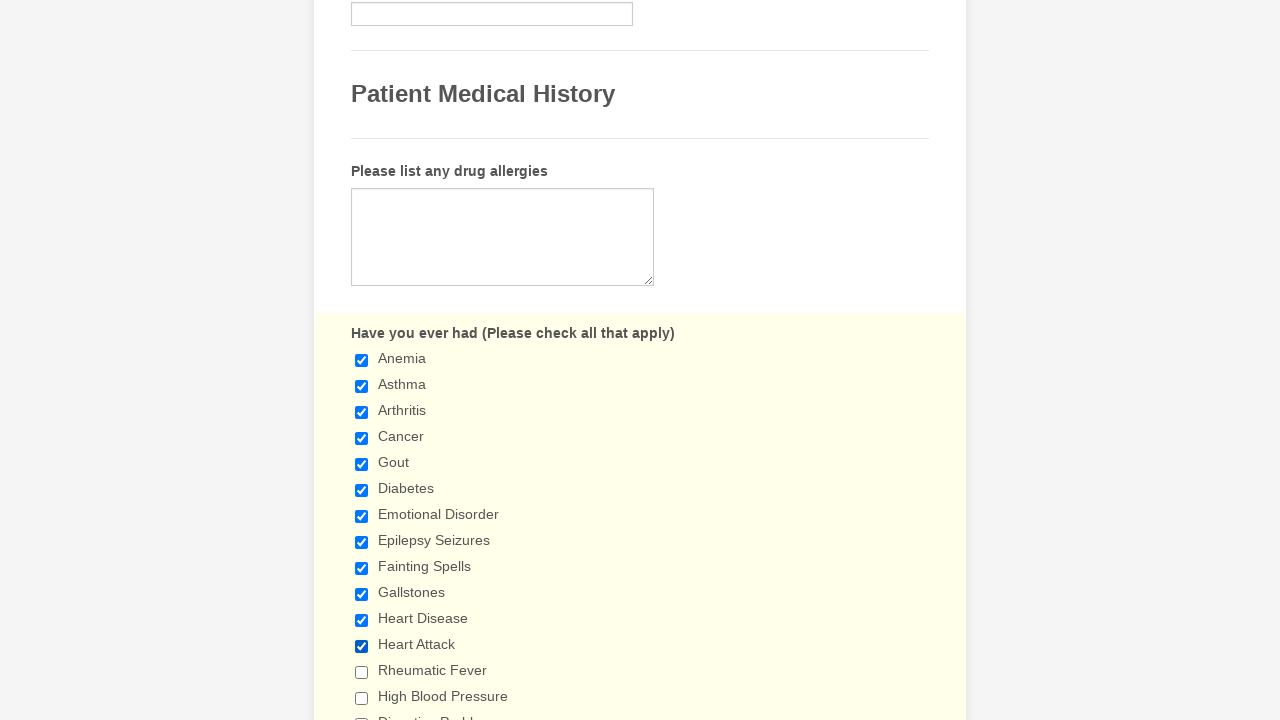

Clicked to select an unchecked checkbox at (362, 672) on div.form-single-column input[type='checkbox'] >> nth=12
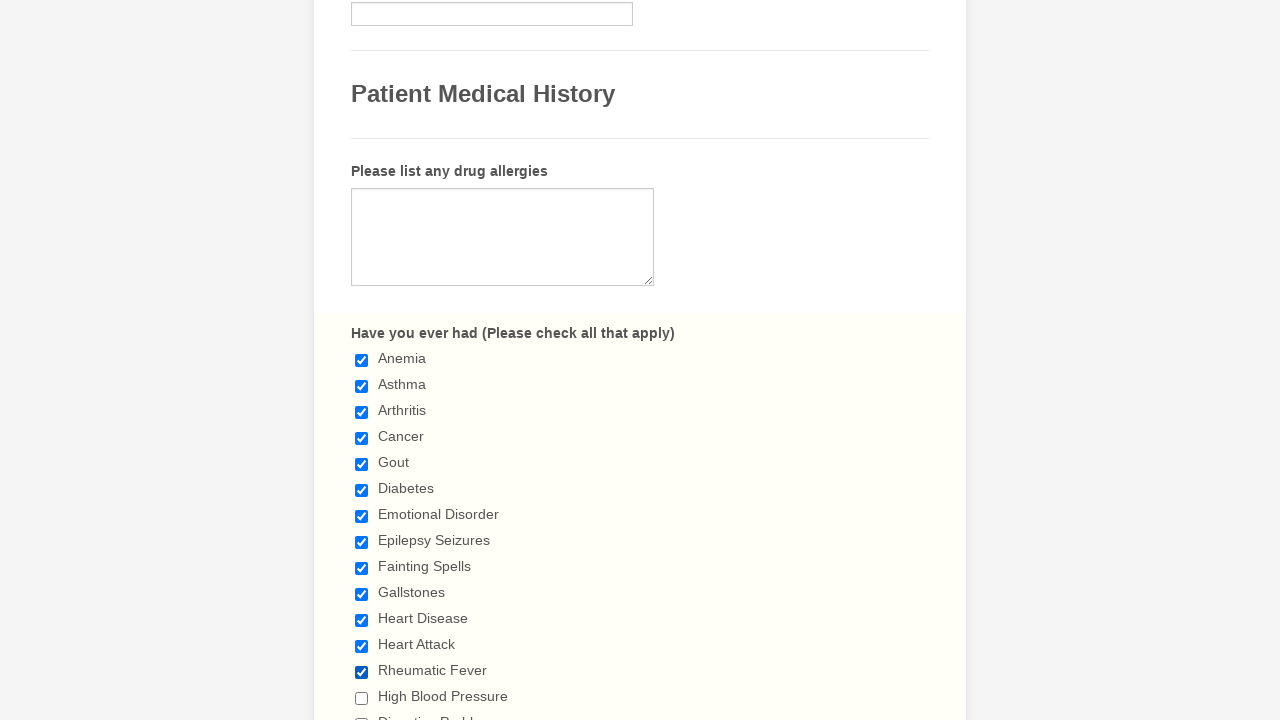

Clicked to select an unchecked checkbox at (362, 698) on div.form-single-column input[type='checkbox'] >> nth=13
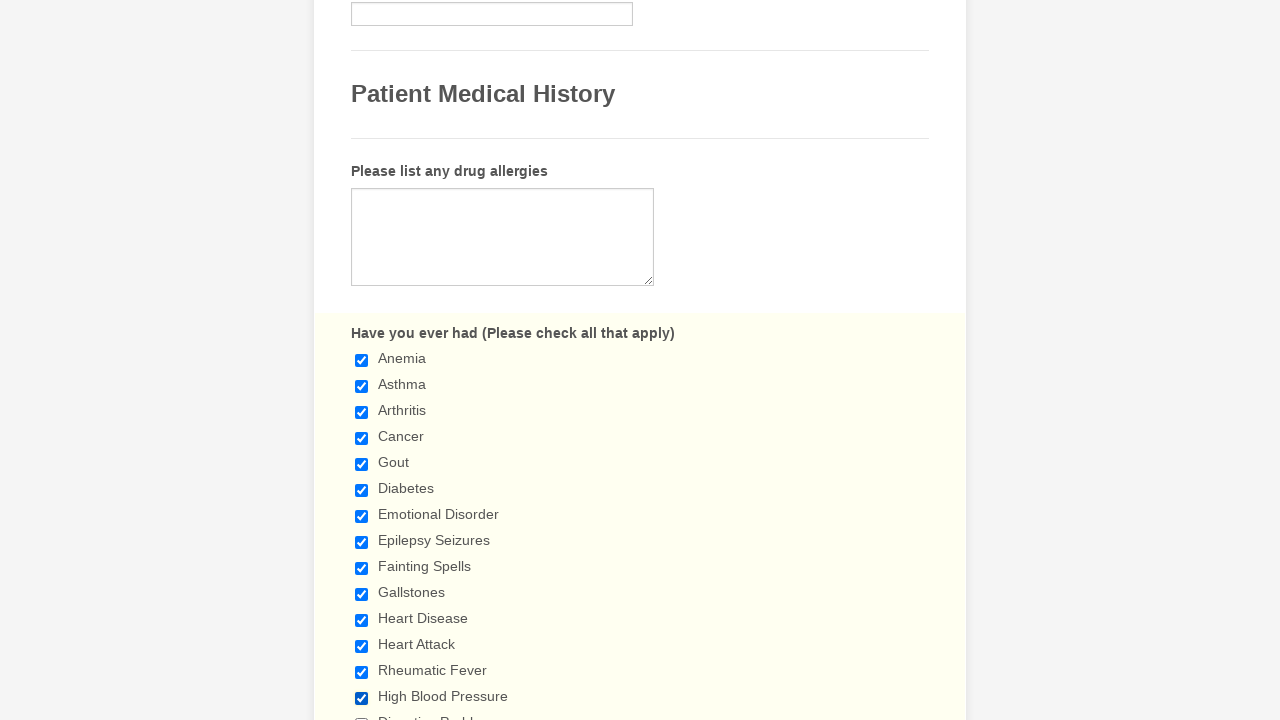

Clicked to select an unchecked checkbox at (362, 714) on div.form-single-column input[type='checkbox'] >> nth=14
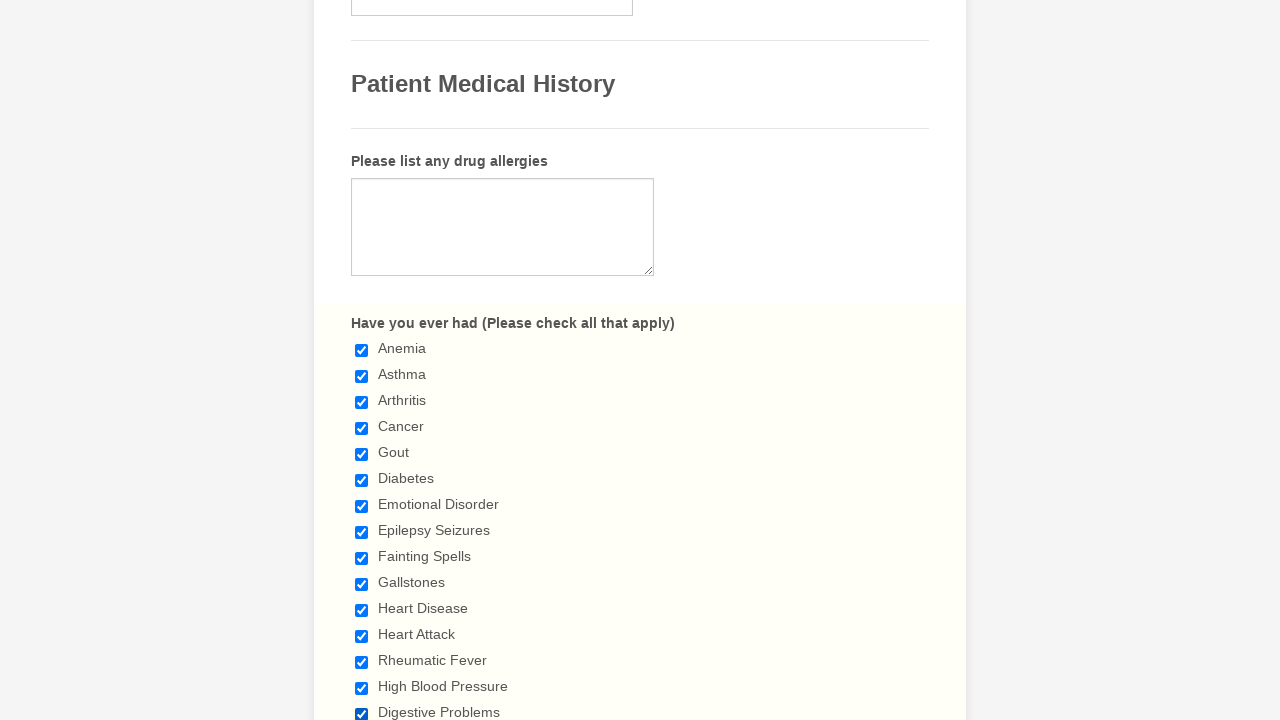

Clicked to select an unchecked checkbox at (362, 360) on div.form-single-column input[type='checkbox'] >> nth=15
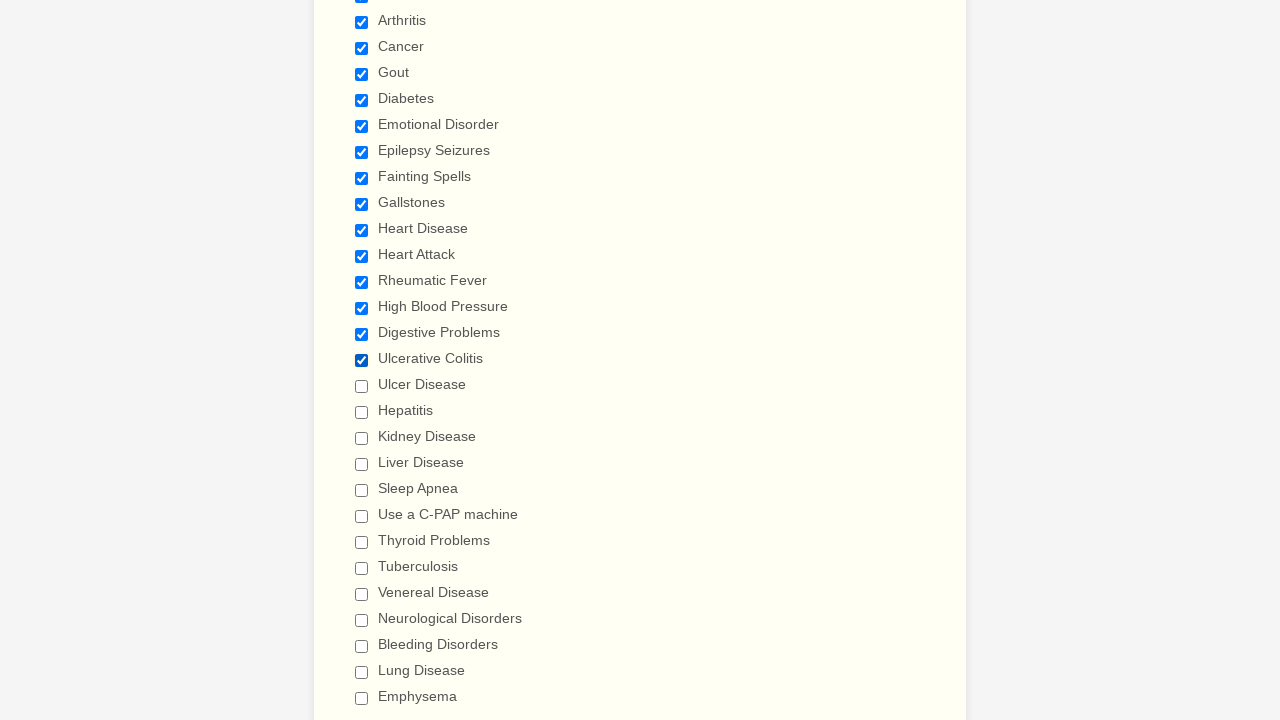

Clicked to select an unchecked checkbox at (362, 386) on div.form-single-column input[type='checkbox'] >> nth=16
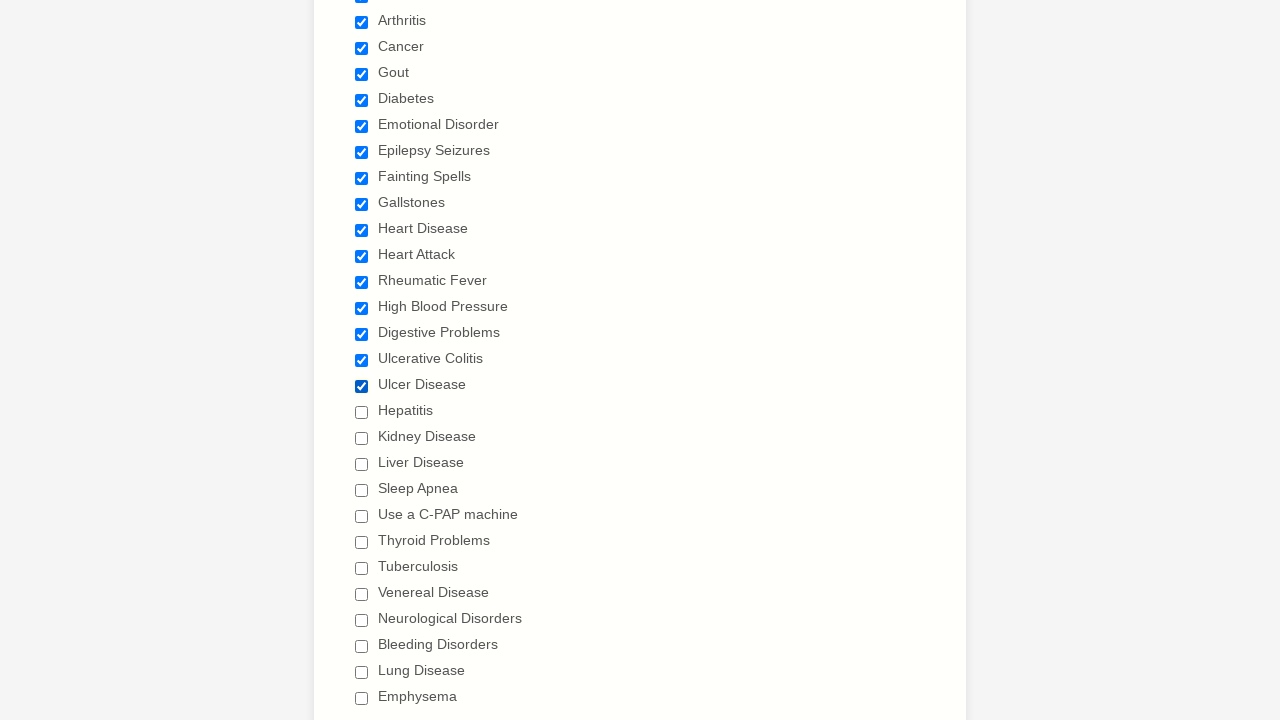

Clicked to select an unchecked checkbox at (362, 412) on div.form-single-column input[type='checkbox'] >> nth=17
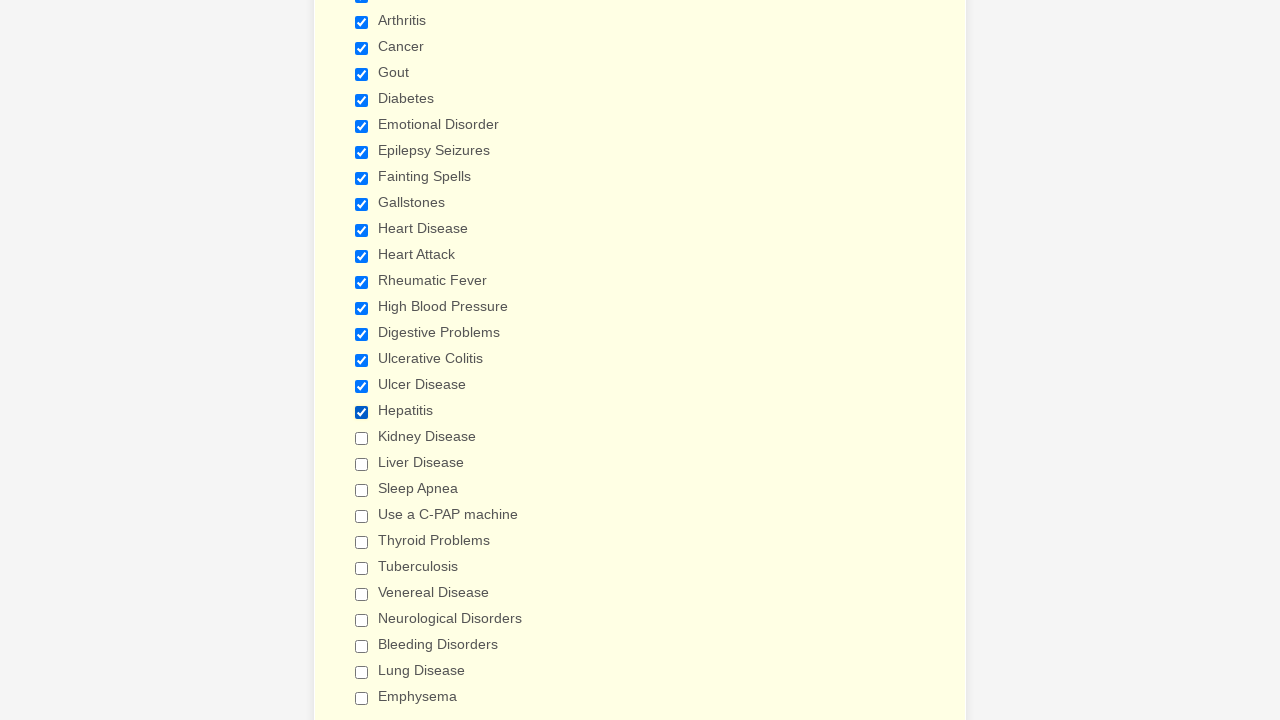

Clicked to select an unchecked checkbox at (362, 438) on div.form-single-column input[type='checkbox'] >> nth=18
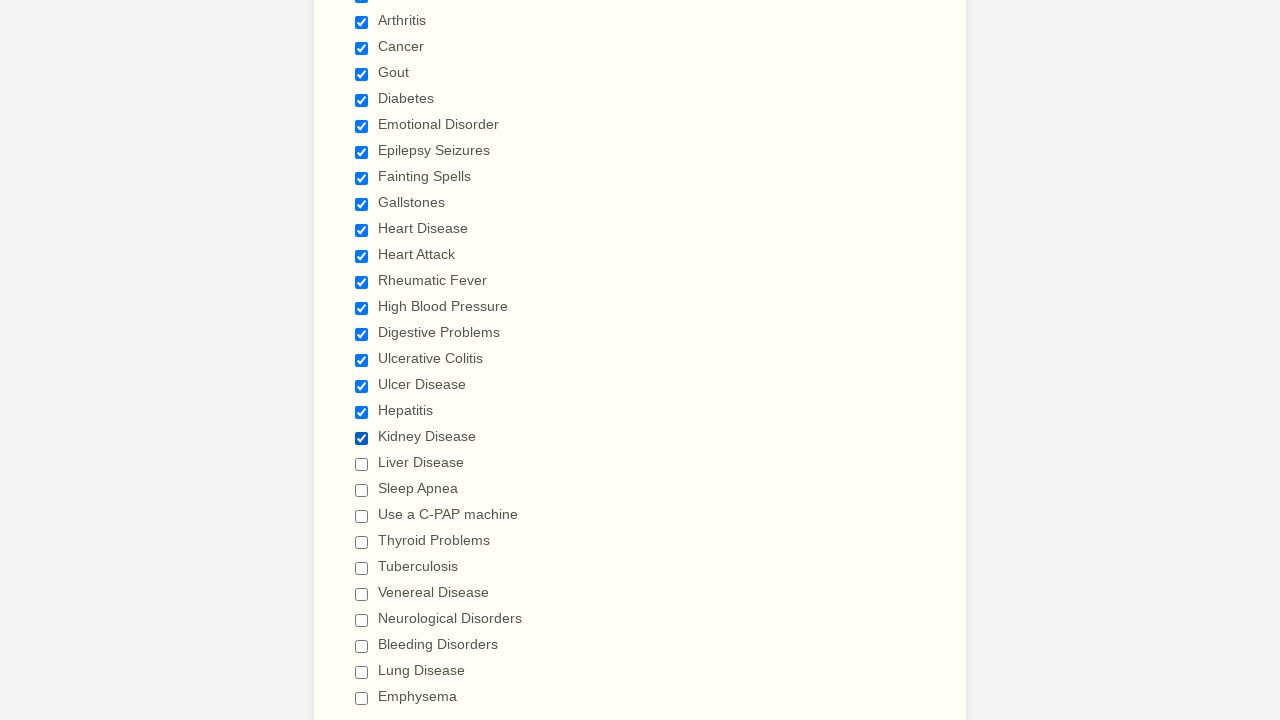

Clicked to select an unchecked checkbox at (362, 464) on div.form-single-column input[type='checkbox'] >> nth=19
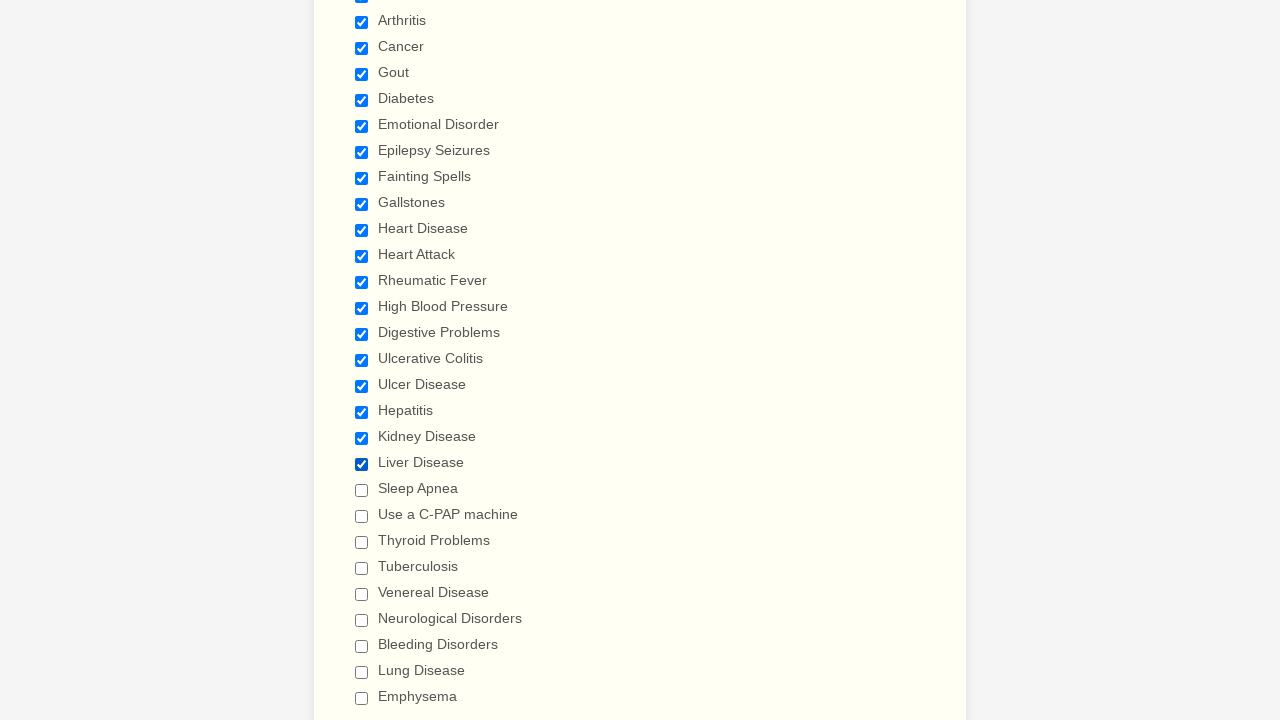

Clicked to select an unchecked checkbox at (362, 490) on div.form-single-column input[type='checkbox'] >> nth=20
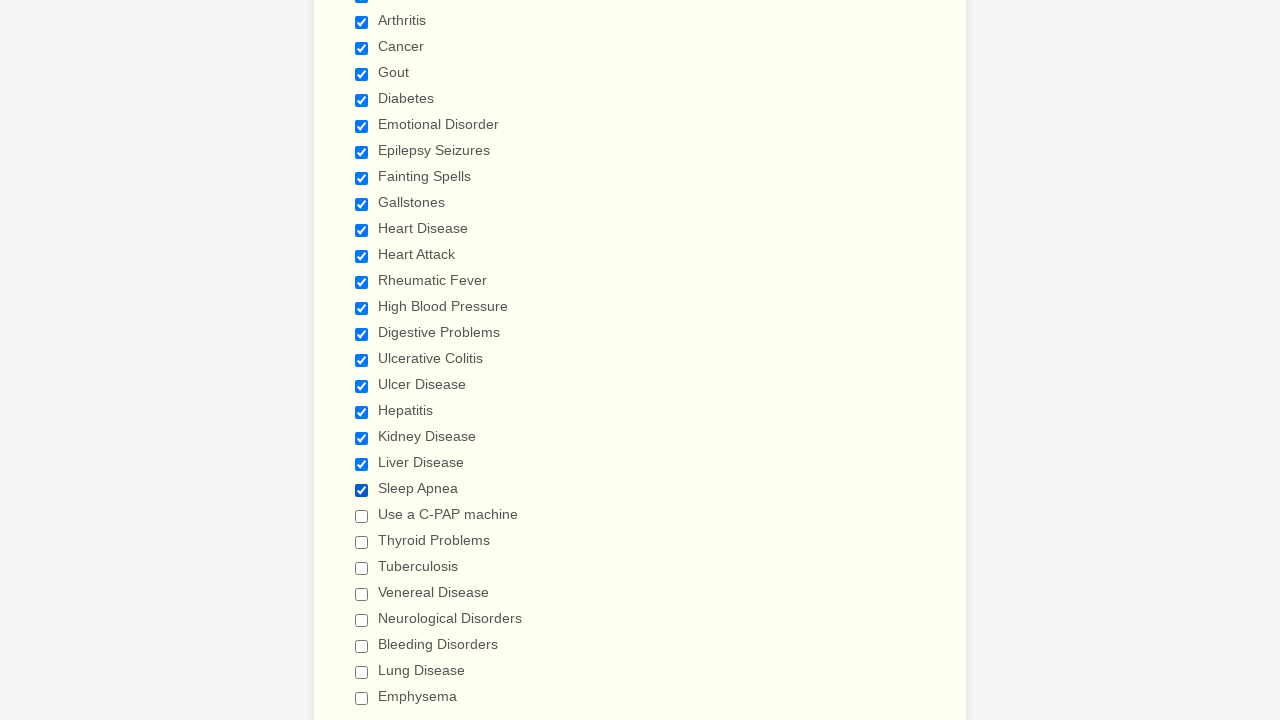

Clicked to select an unchecked checkbox at (362, 516) on div.form-single-column input[type='checkbox'] >> nth=21
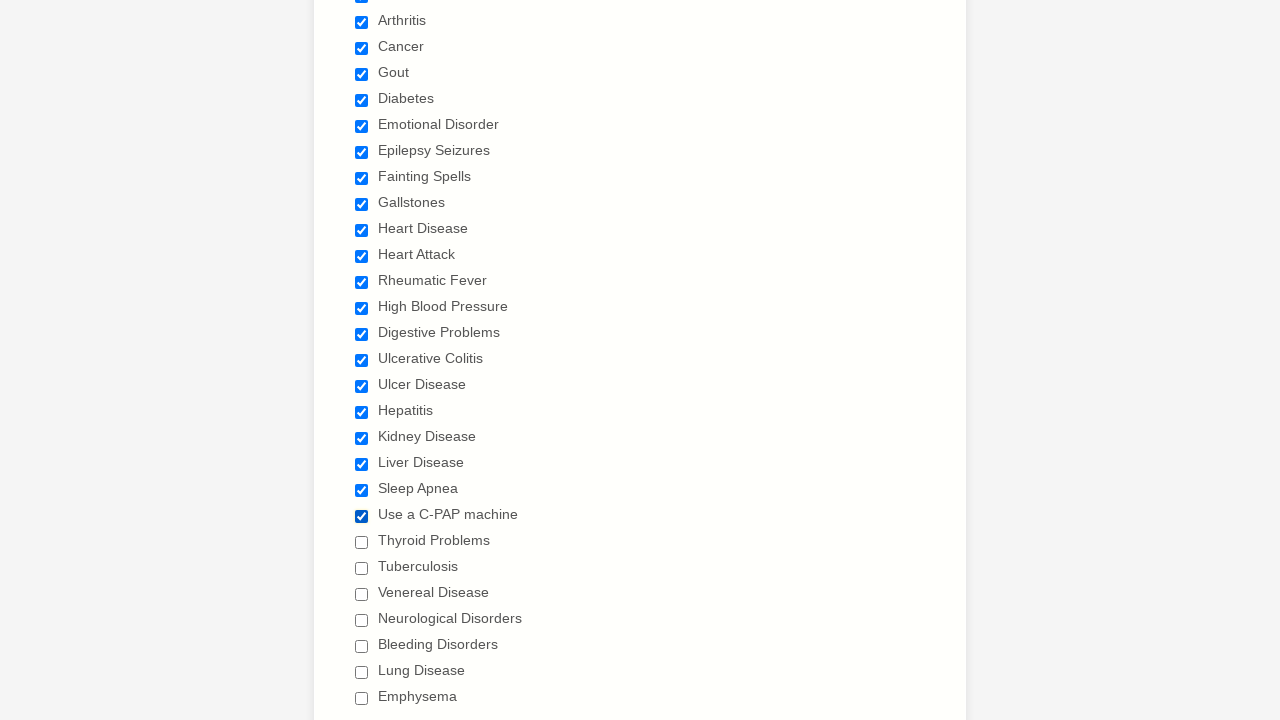

Clicked to select an unchecked checkbox at (362, 542) on div.form-single-column input[type='checkbox'] >> nth=22
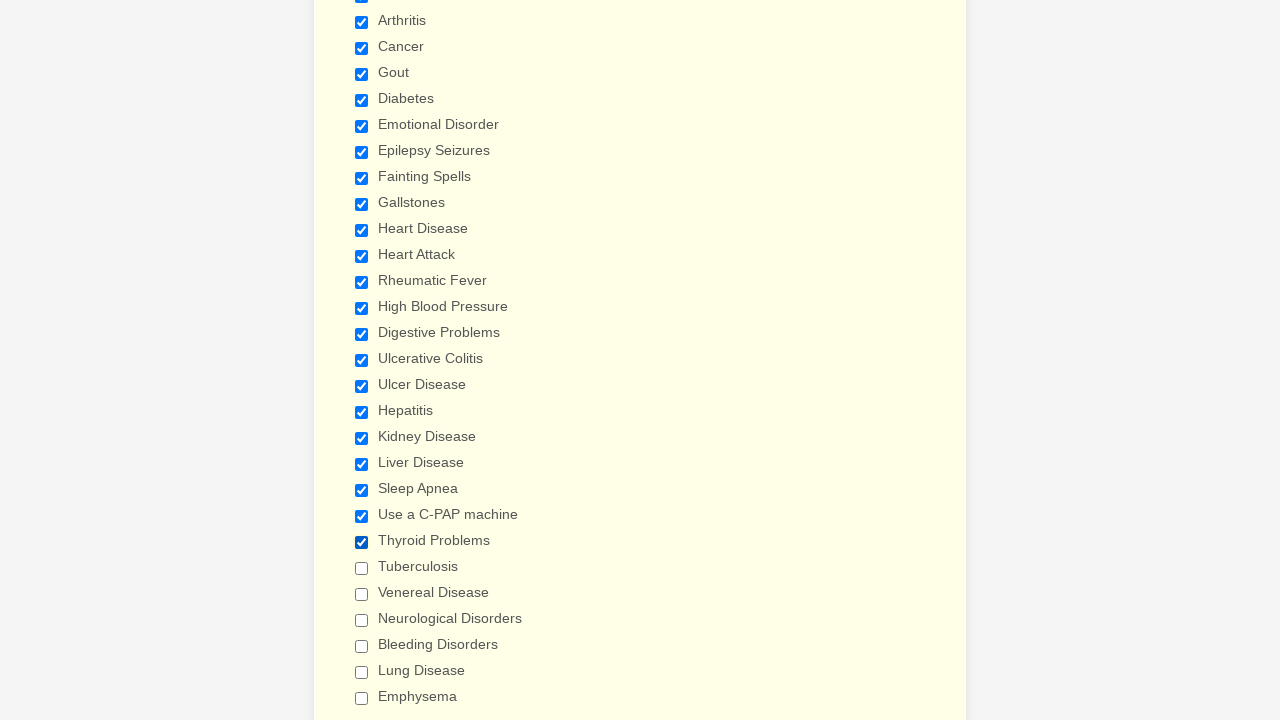

Clicked to select an unchecked checkbox at (362, 568) on div.form-single-column input[type='checkbox'] >> nth=23
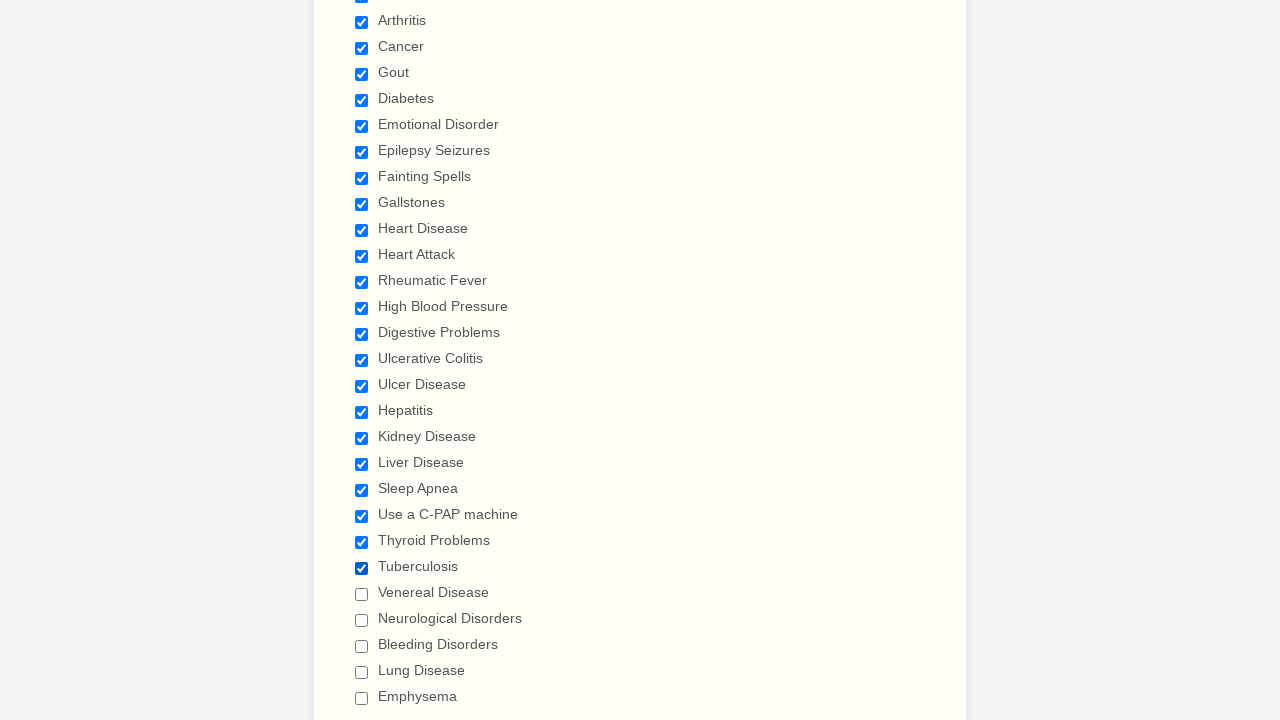

Clicked to select an unchecked checkbox at (362, 594) on div.form-single-column input[type='checkbox'] >> nth=24
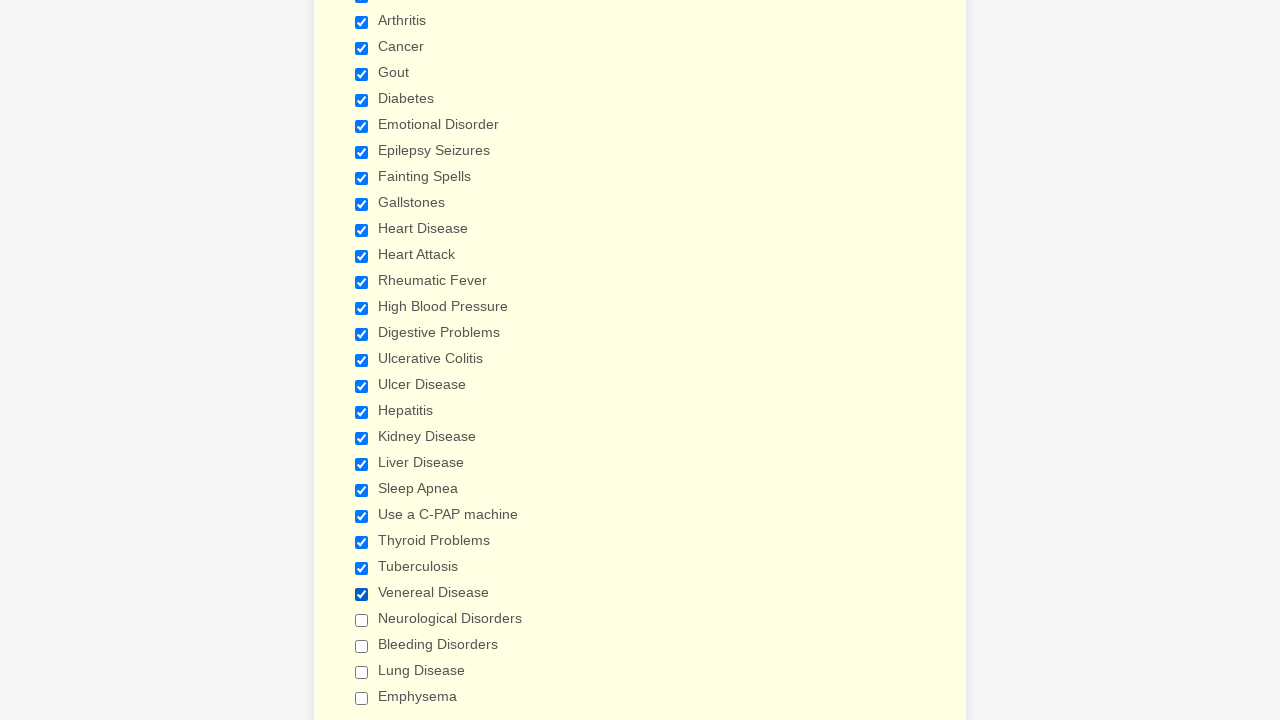

Clicked to select an unchecked checkbox at (362, 620) on div.form-single-column input[type='checkbox'] >> nth=25
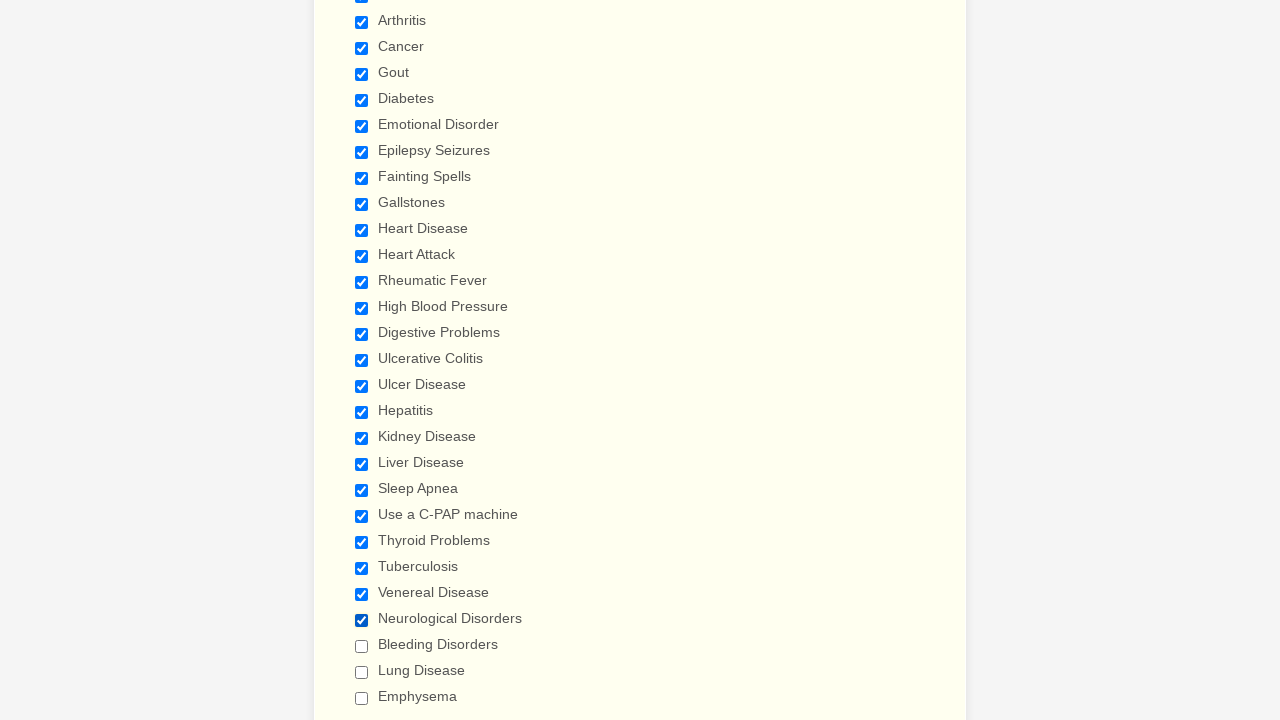

Clicked to select an unchecked checkbox at (362, 646) on div.form-single-column input[type='checkbox'] >> nth=26
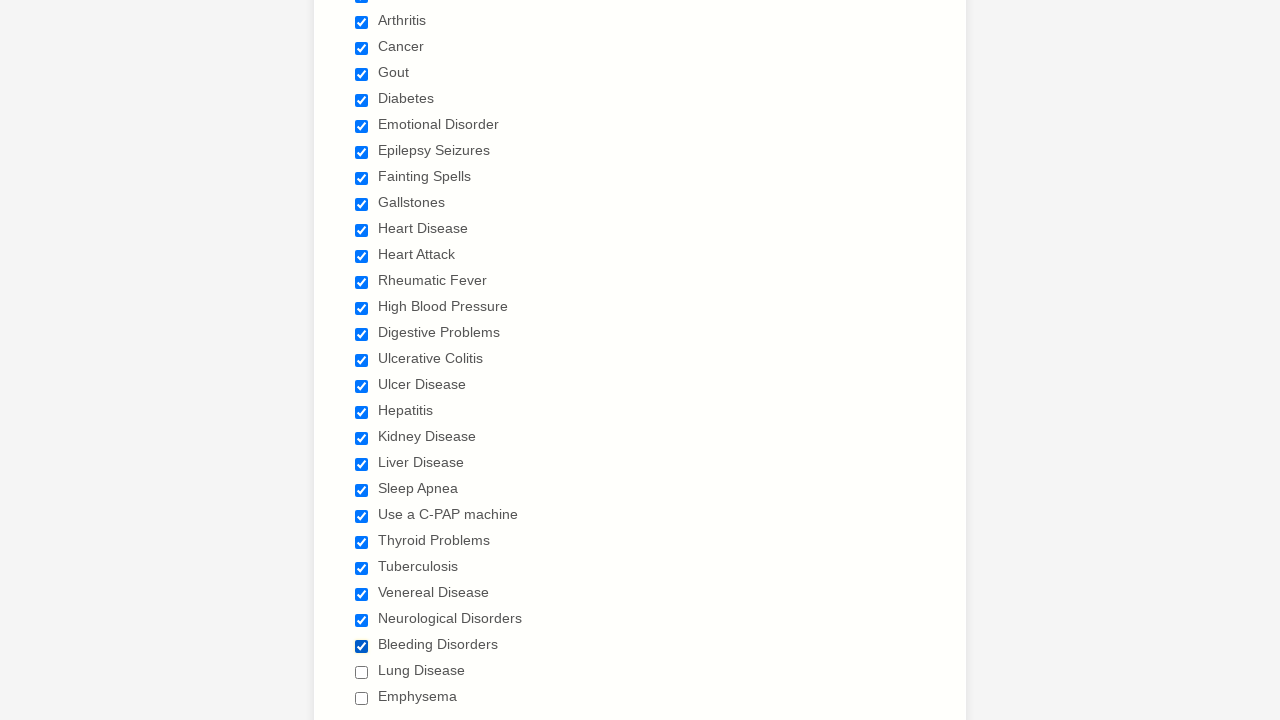

Clicked to select an unchecked checkbox at (362, 672) on div.form-single-column input[type='checkbox'] >> nth=27
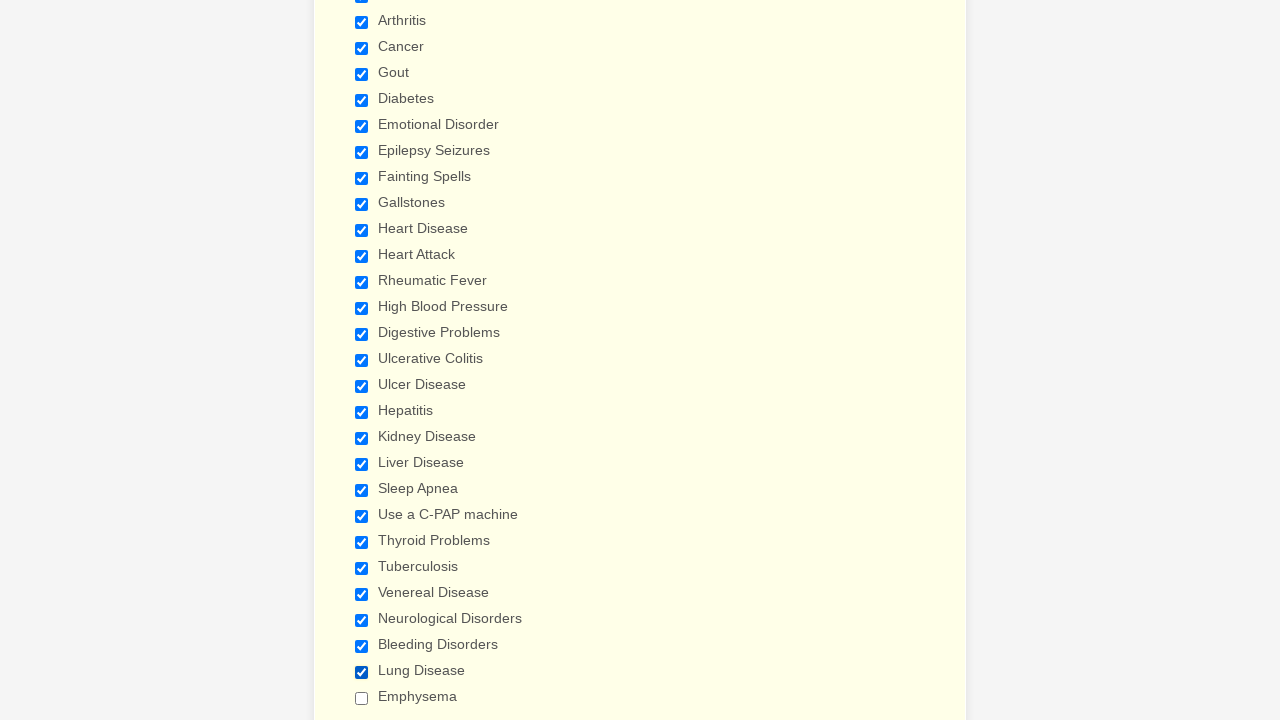

Clicked to select an unchecked checkbox at (362, 698) on div.form-single-column input[type='checkbox'] >> nth=28
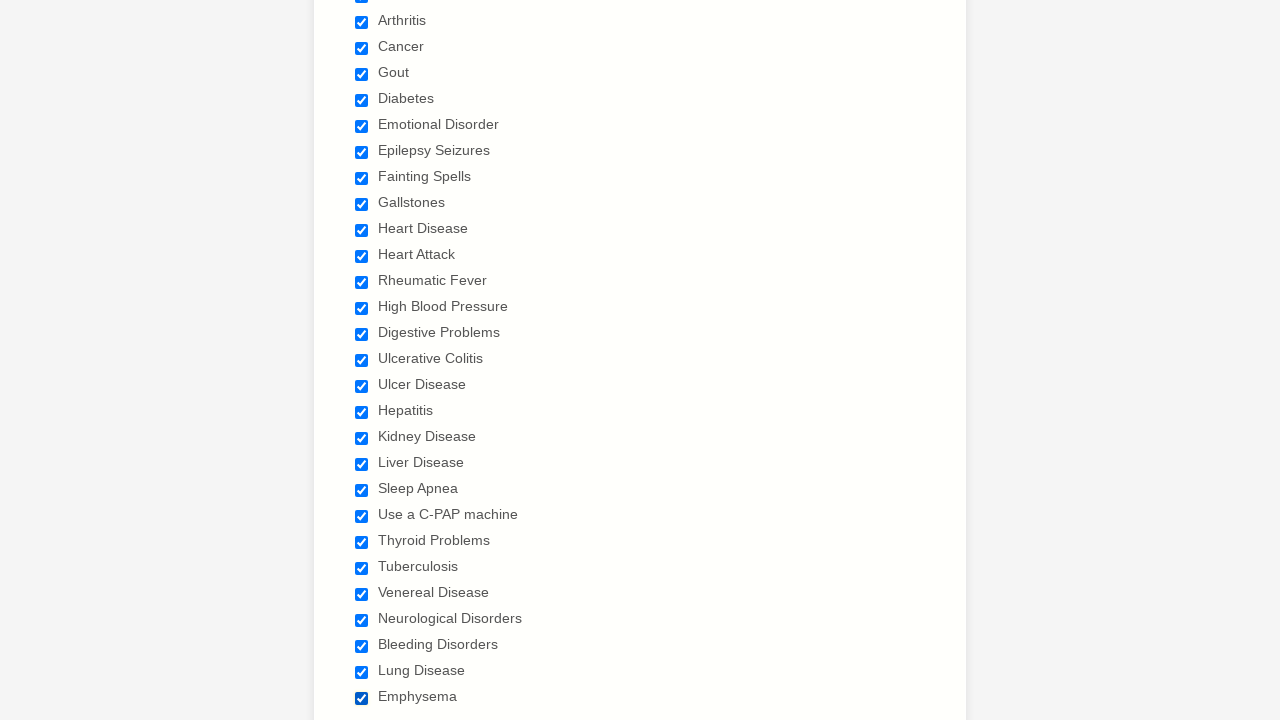

Clicked to deselect a checked checkbox at (362, 360) on div.form-single-column input[type='checkbox'] >> nth=0
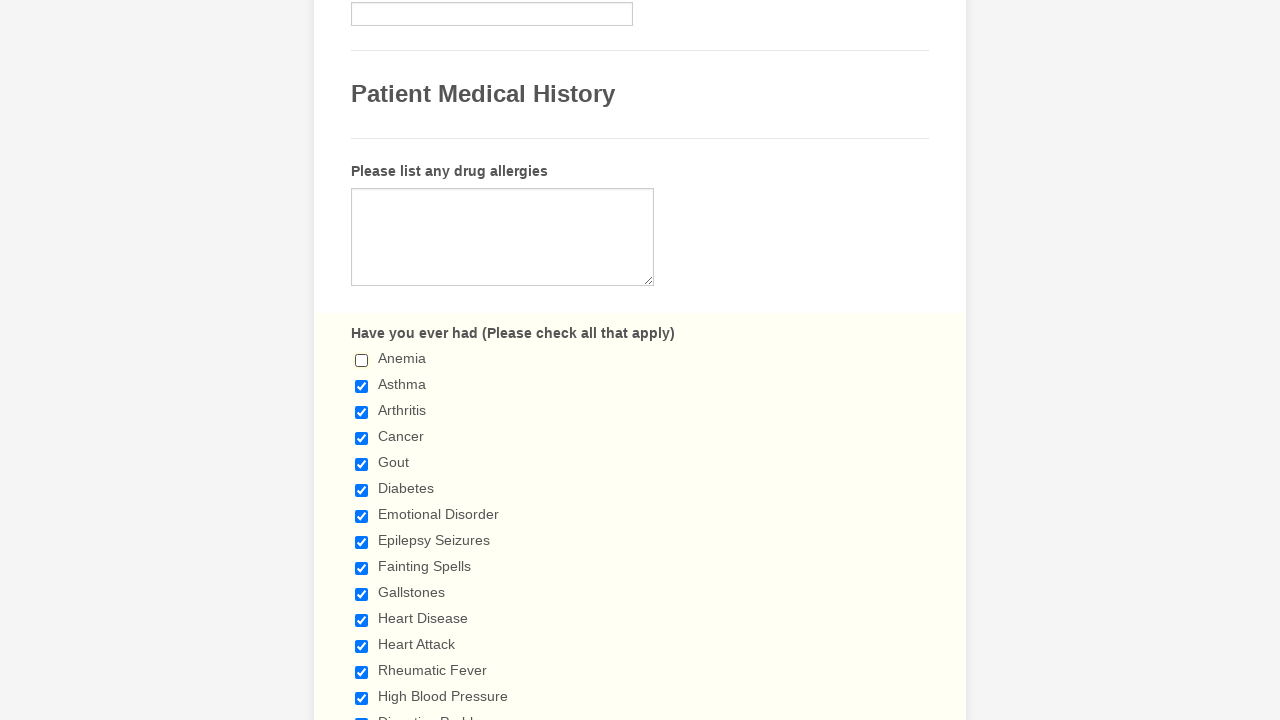

Clicked to deselect a checked checkbox at (362, 386) on div.form-single-column input[type='checkbox'] >> nth=1
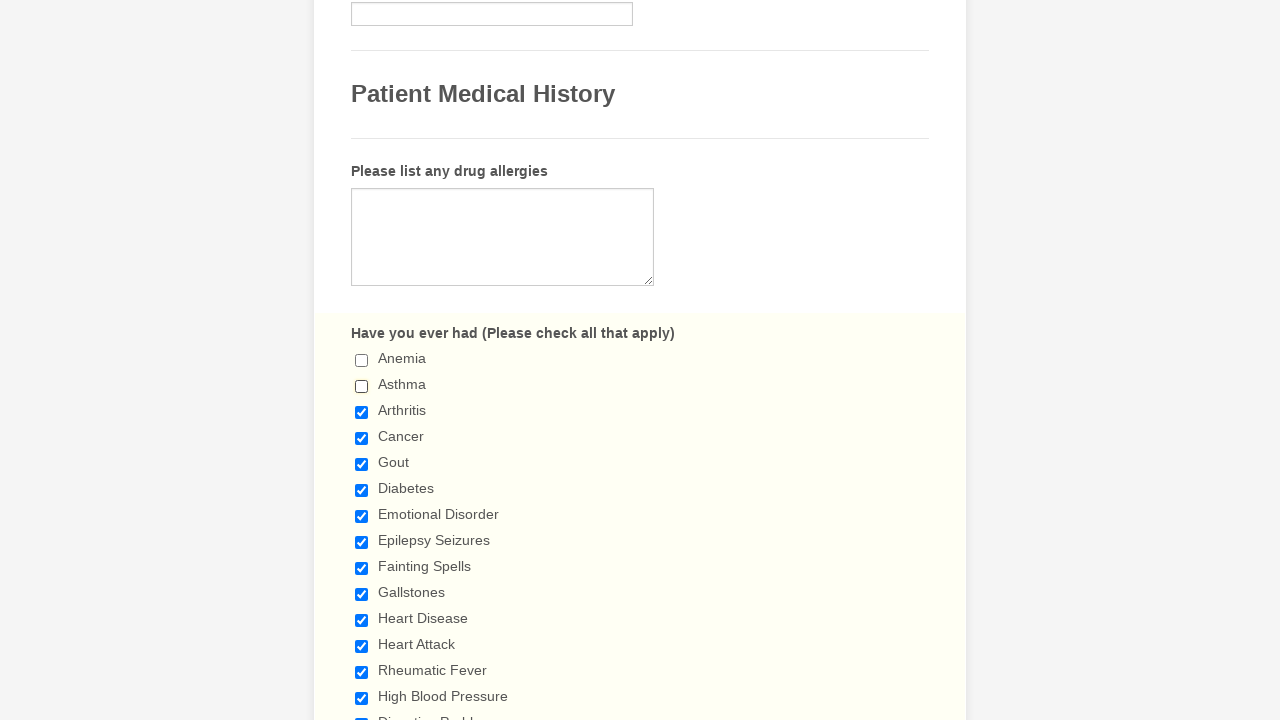

Clicked to deselect a checked checkbox at (362, 412) on div.form-single-column input[type='checkbox'] >> nth=2
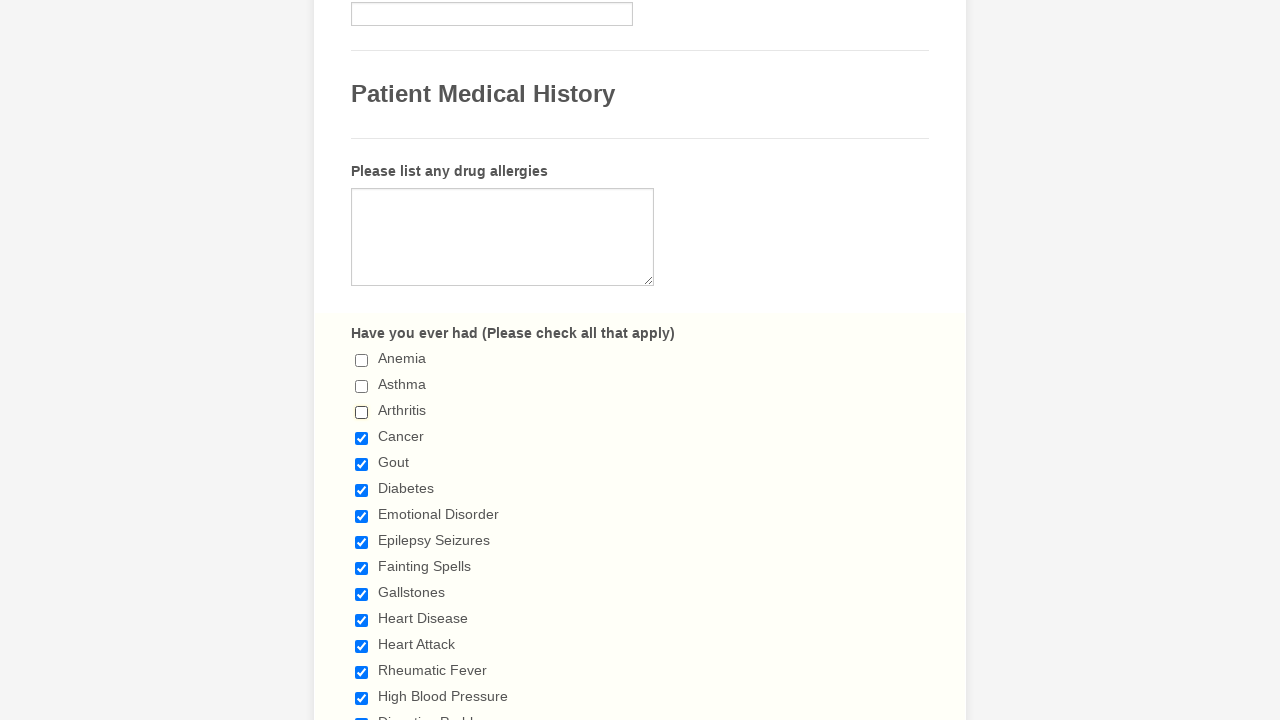

Clicked to deselect a checked checkbox at (362, 438) on div.form-single-column input[type='checkbox'] >> nth=3
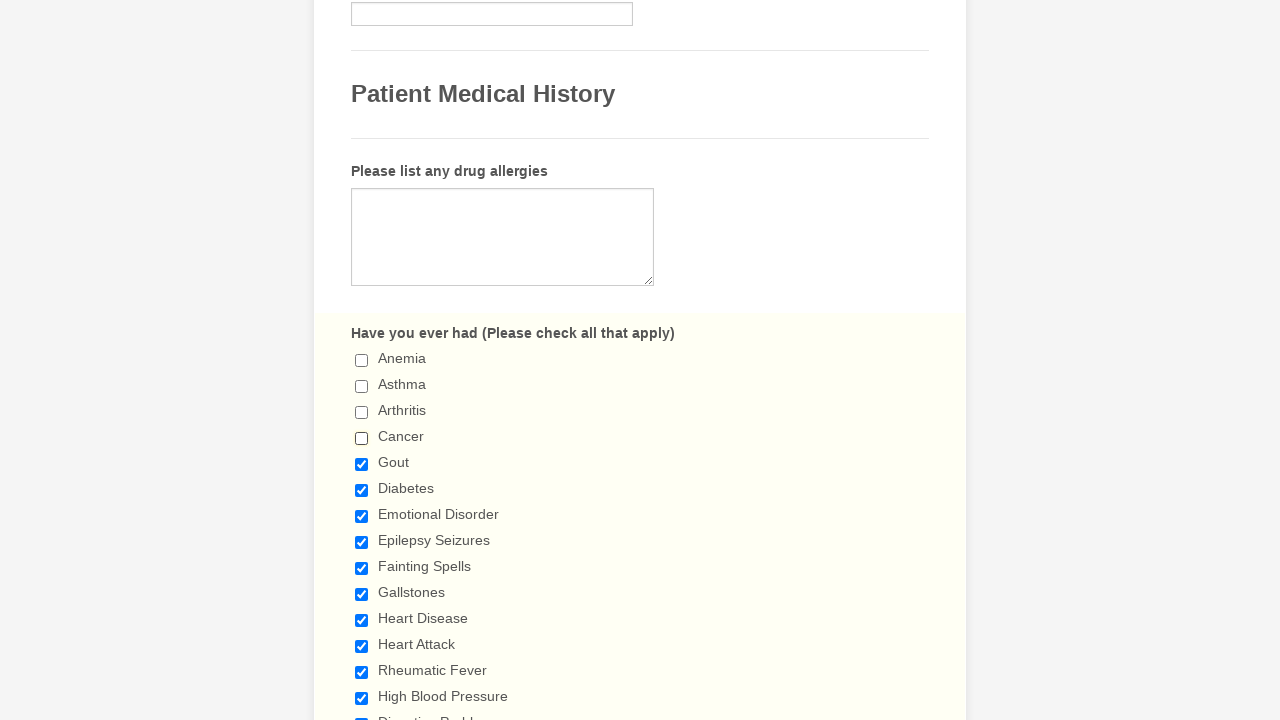

Clicked to deselect a checked checkbox at (362, 464) on div.form-single-column input[type='checkbox'] >> nth=4
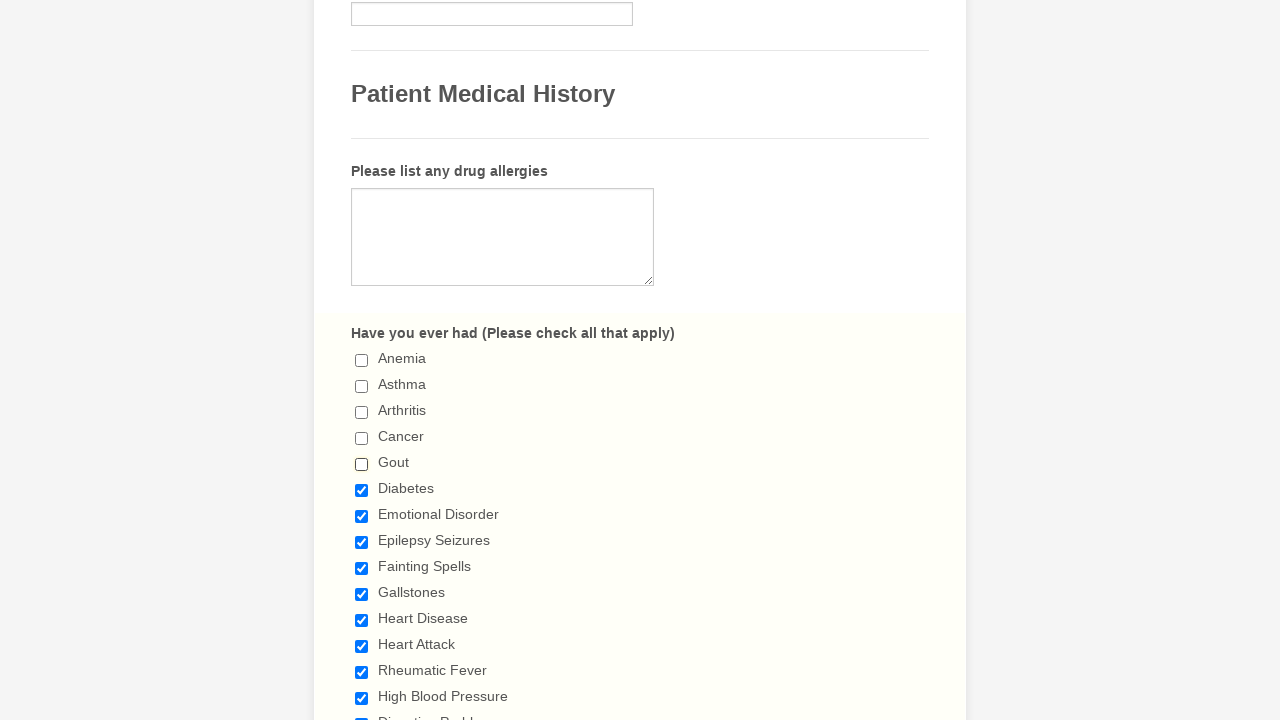

Clicked to deselect a checked checkbox at (362, 490) on div.form-single-column input[type='checkbox'] >> nth=5
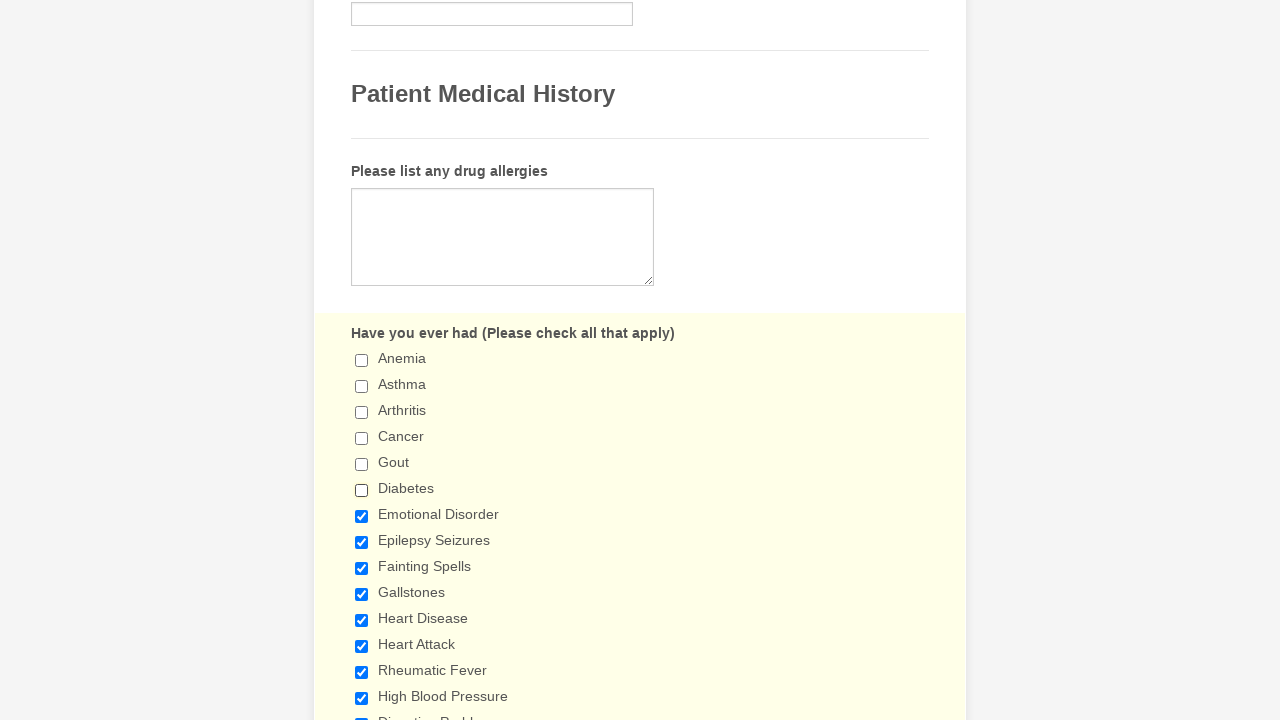

Clicked to deselect a checked checkbox at (362, 516) on div.form-single-column input[type='checkbox'] >> nth=6
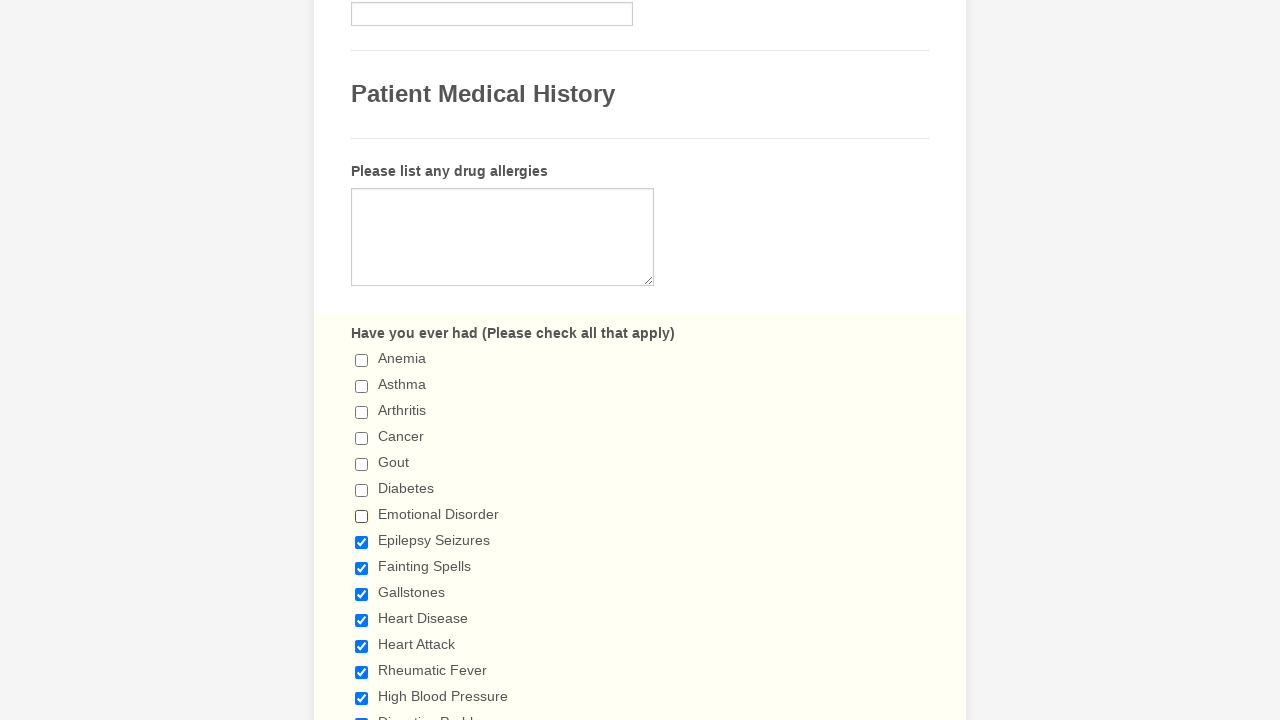

Clicked to deselect a checked checkbox at (362, 542) on div.form-single-column input[type='checkbox'] >> nth=7
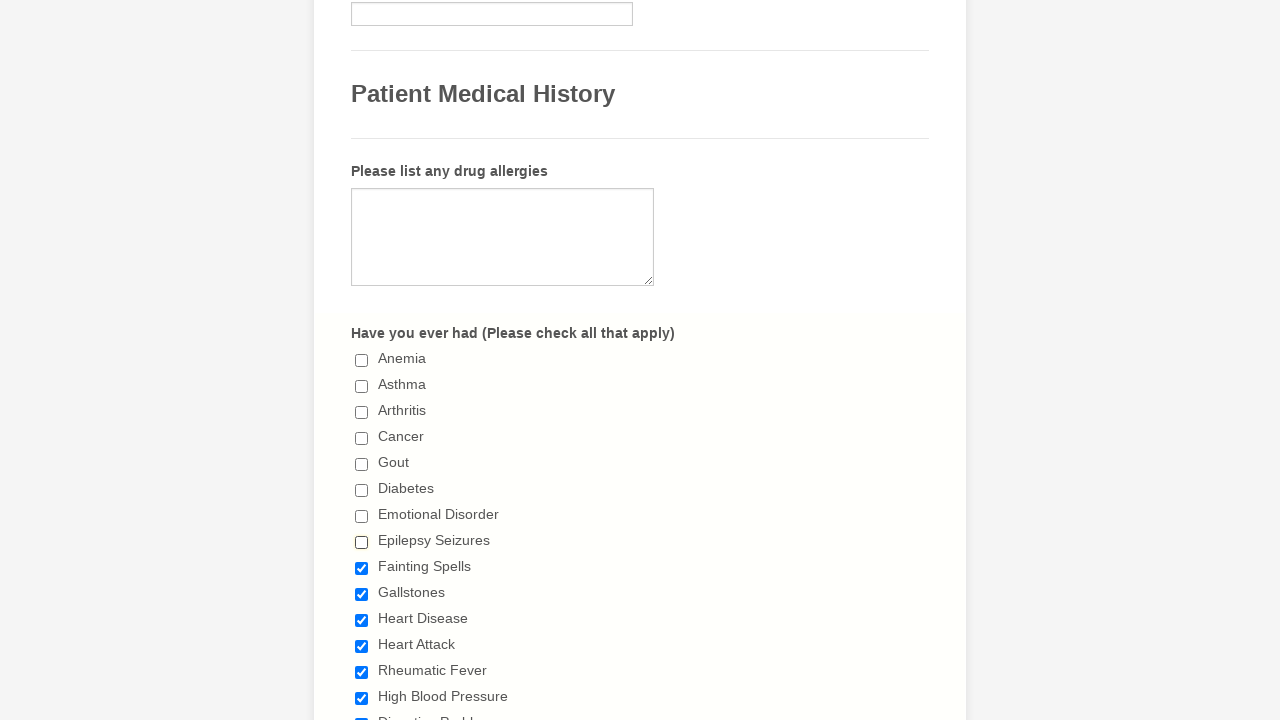

Clicked to deselect a checked checkbox at (362, 568) on div.form-single-column input[type='checkbox'] >> nth=8
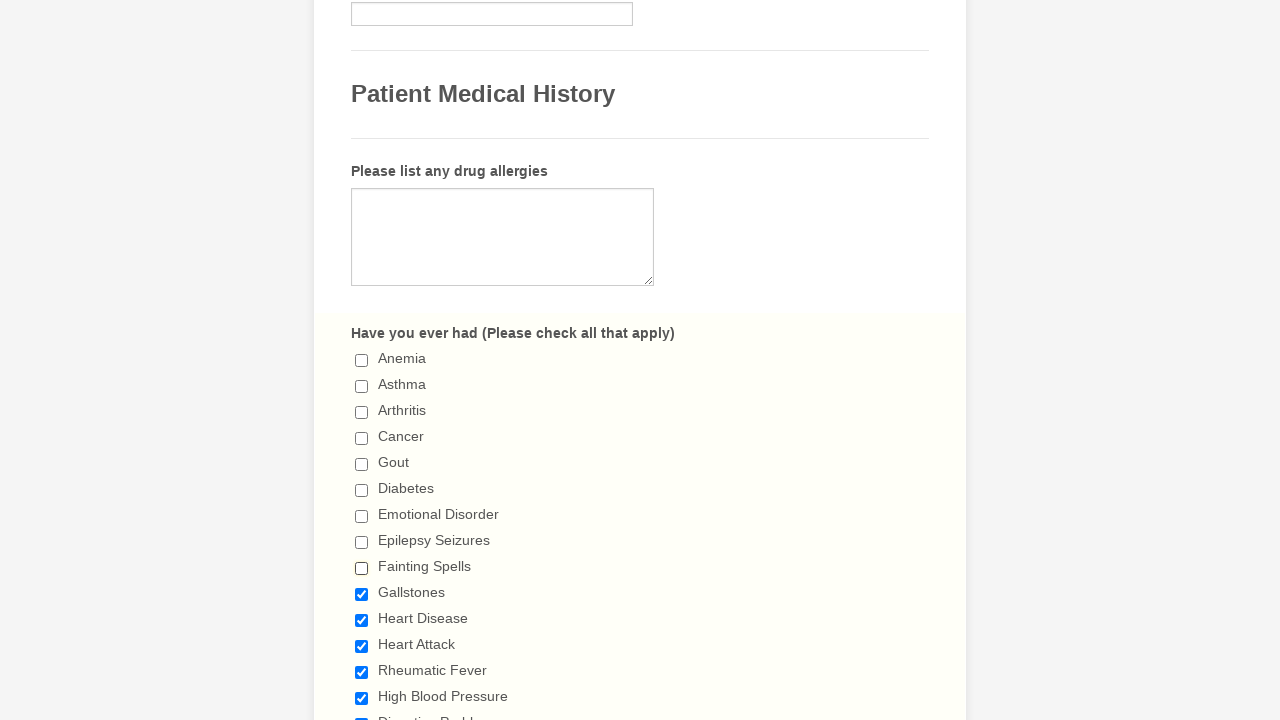

Clicked to deselect a checked checkbox at (362, 594) on div.form-single-column input[type='checkbox'] >> nth=9
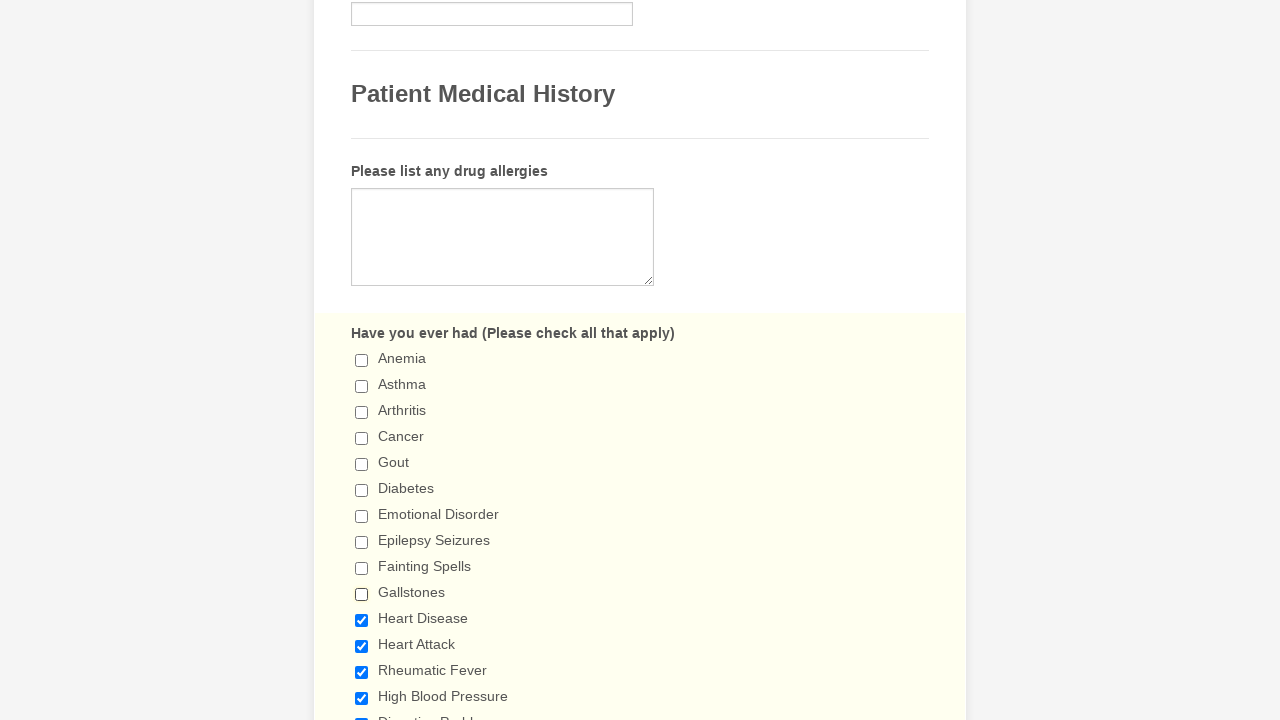

Clicked to deselect a checked checkbox at (362, 620) on div.form-single-column input[type='checkbox'] >> nth=10
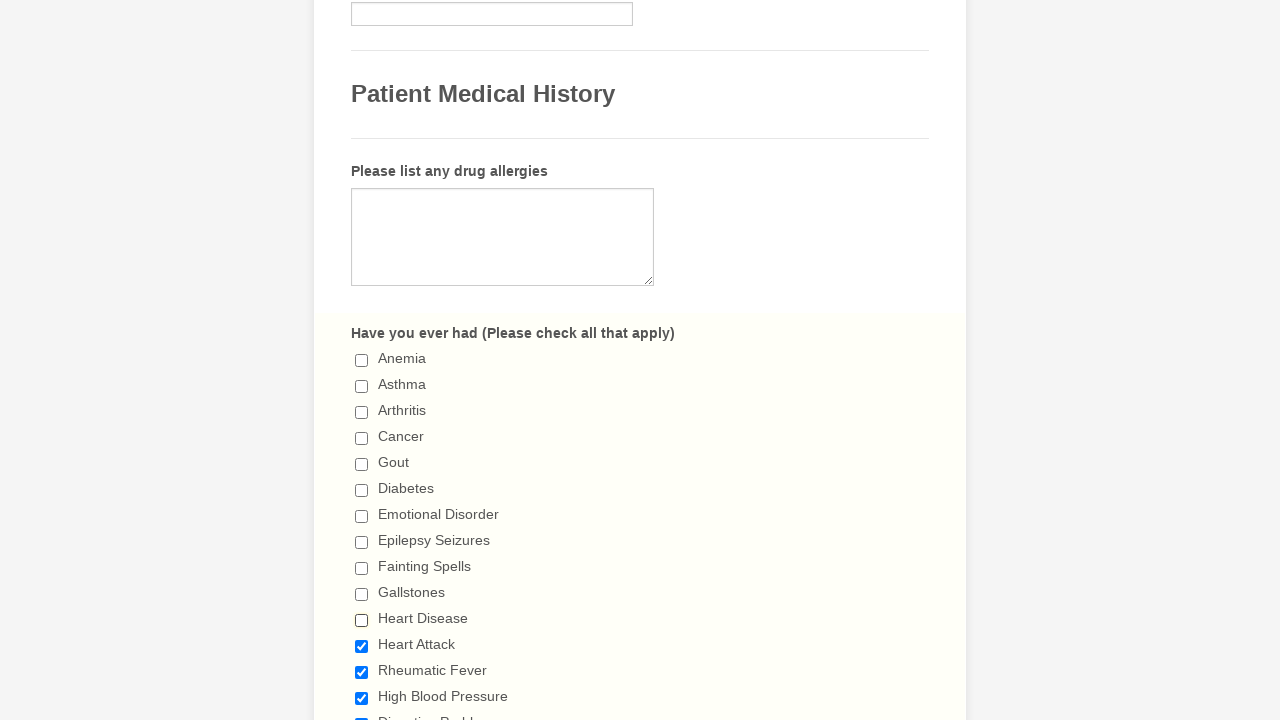

Clicked to deselect a checked checkbox at (362, 646) on div.form-single-column input[type='checkbox'] >> nth=11
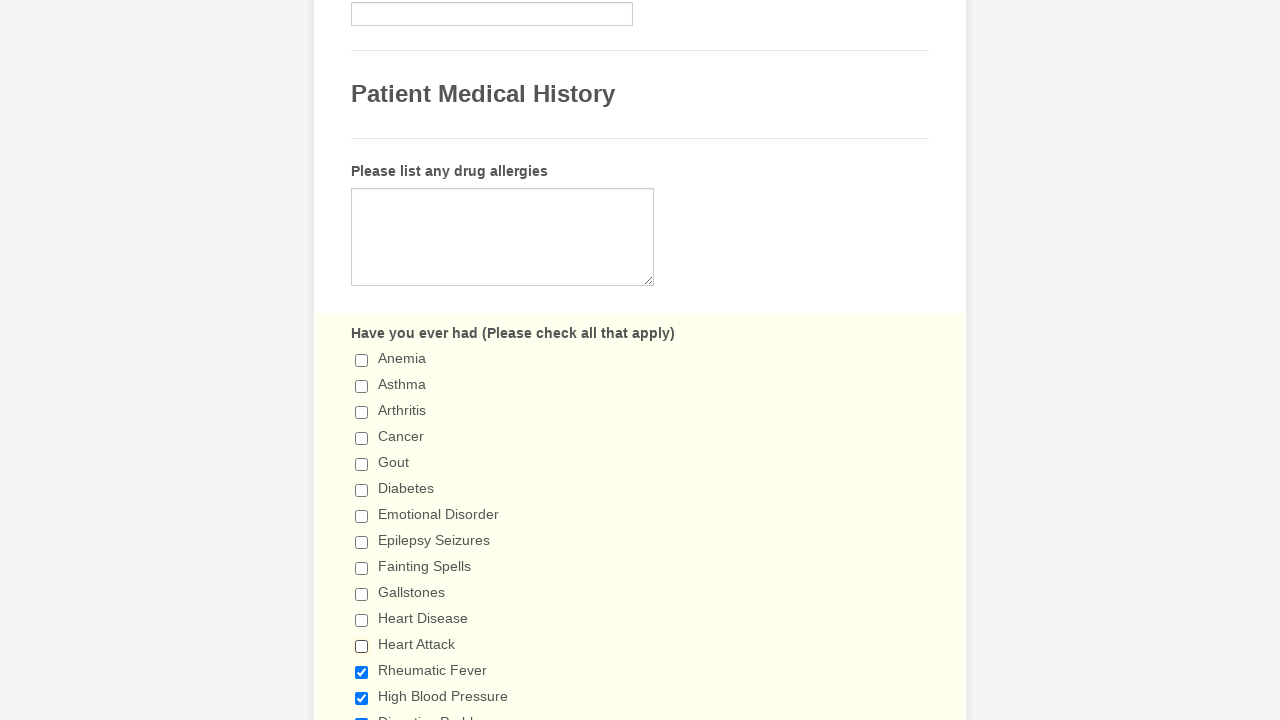

Clicked to deselect a checked checkbox at (362, 672) on div.form-single-column input[type='checkbox'] >> nth=12
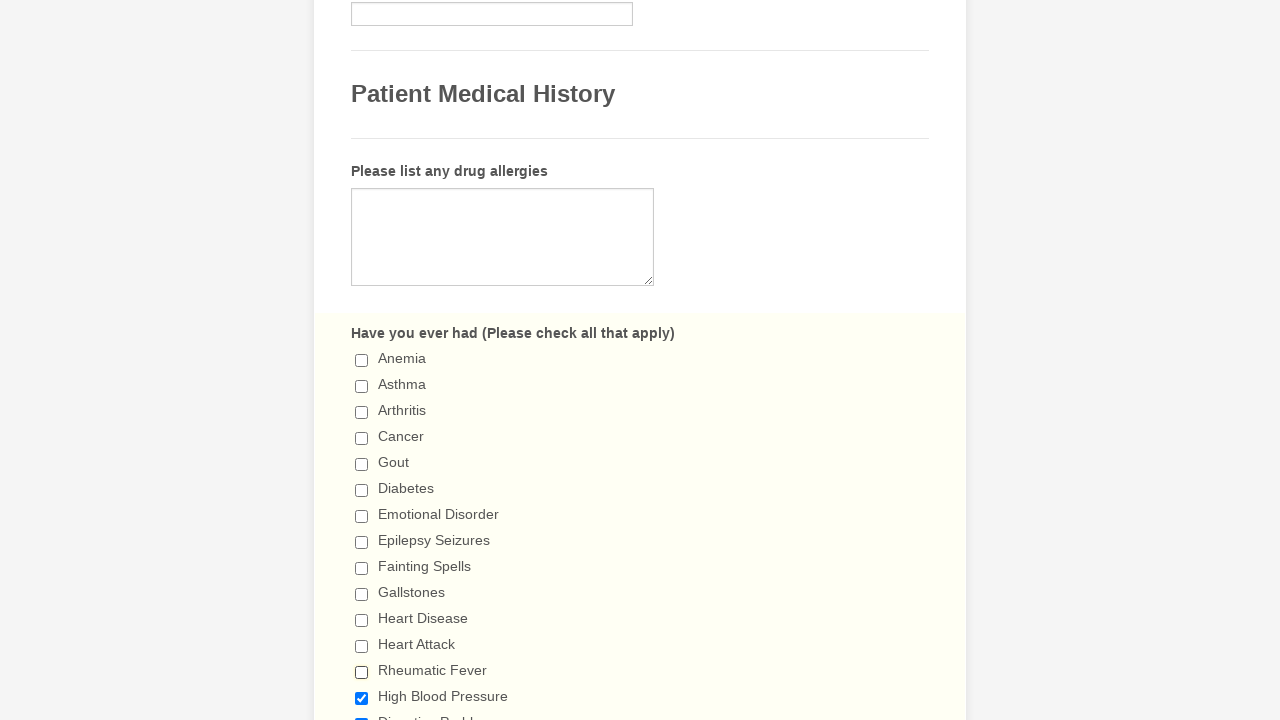

Clicked to deselect a checked checkbox at (362, 698) on div.form-single-column input[type='checkbox'] >> nth=13
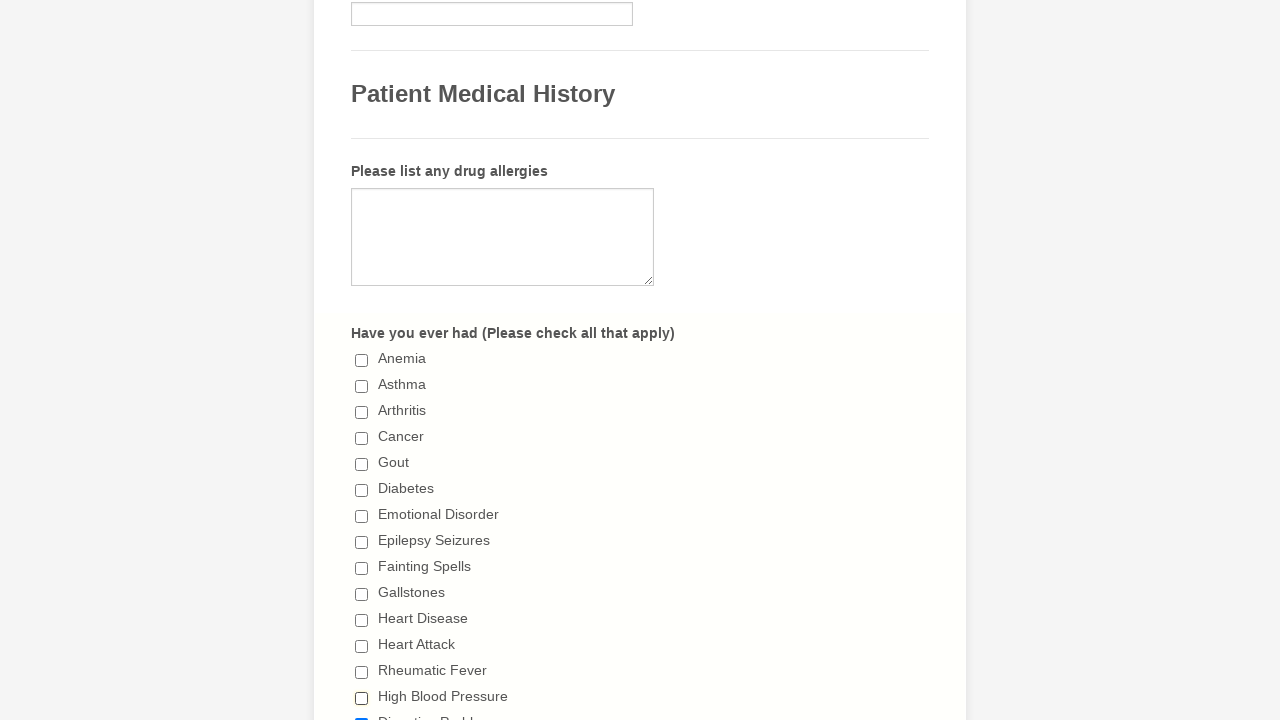

Clicked to deselect a checked checkbox at (362, 714) on div.form-single-column input[type='checkbox'] >> nth=14
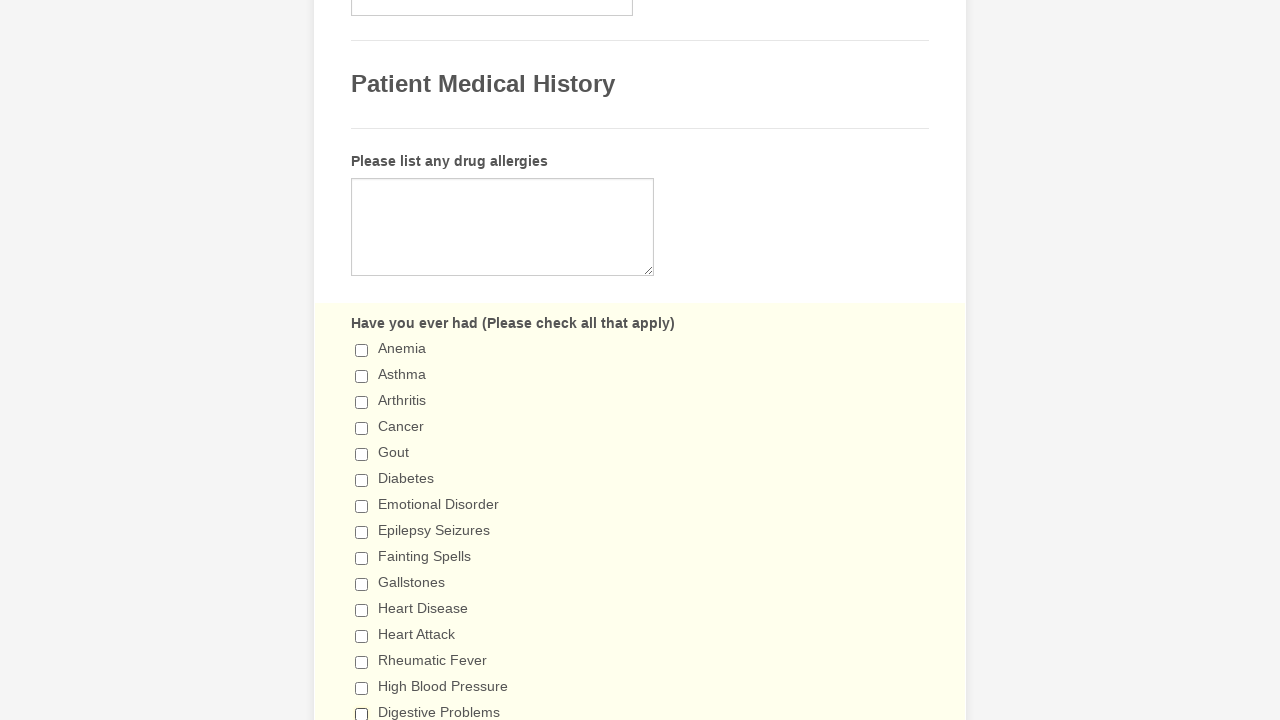

Clicked to deselect a checked checkbox at (362, 360) on div.form-single-column input[type='checkbox'] >> nth=15
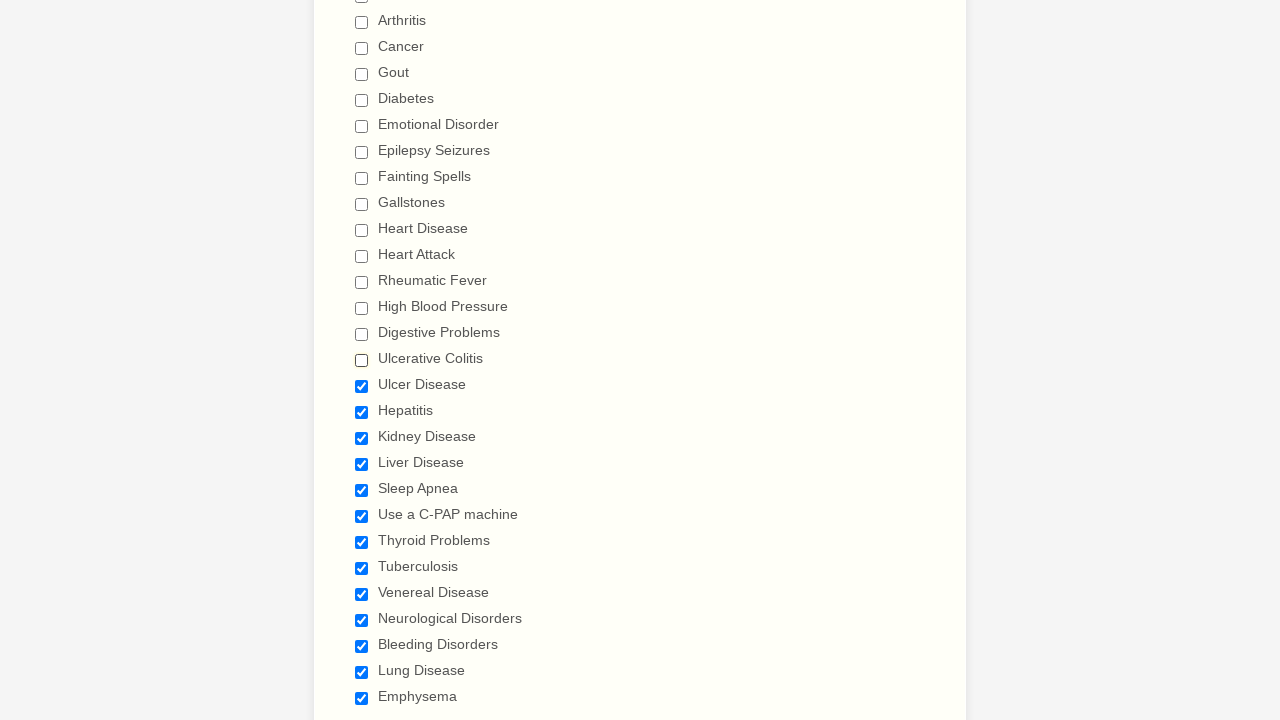

Clicked to deselect a checked checkbox at (362, 386) on div.form-single-column input[type='checkbox'] >> nth=16
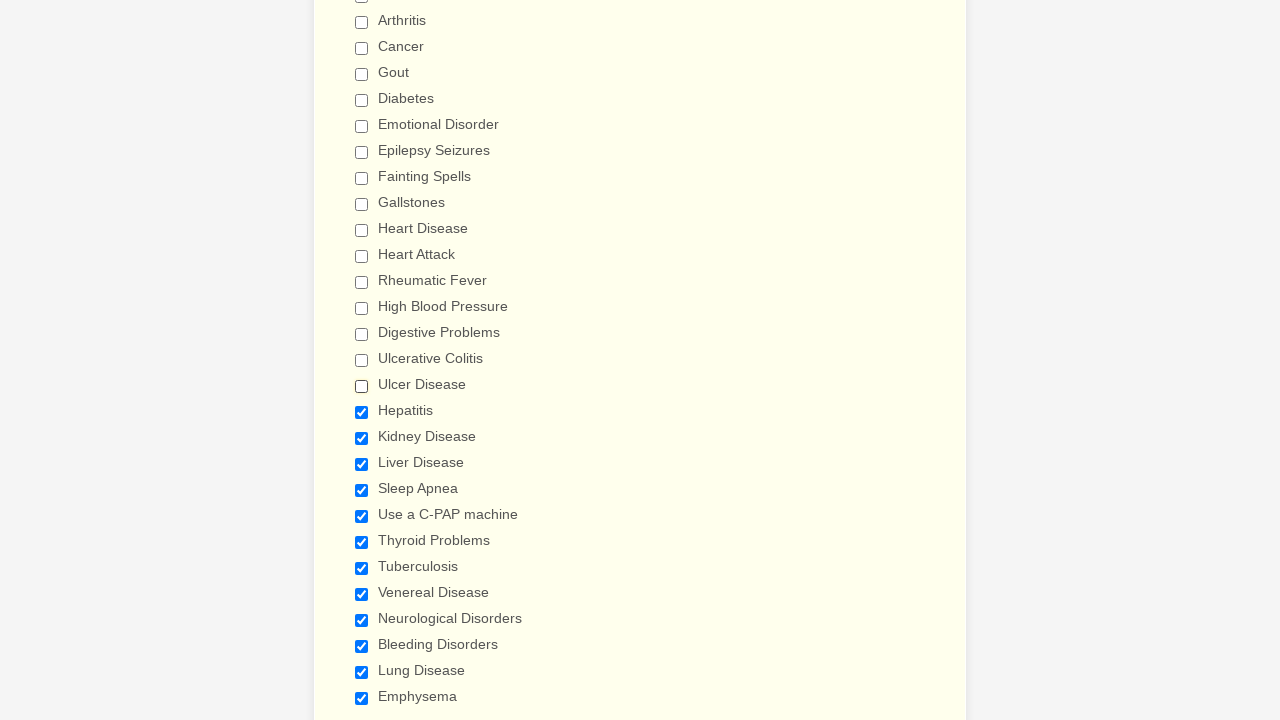

Clicked to deselect a checked checkbox at (362, 412) on div.form-single-column input[type='checkbox'] >> nth=17
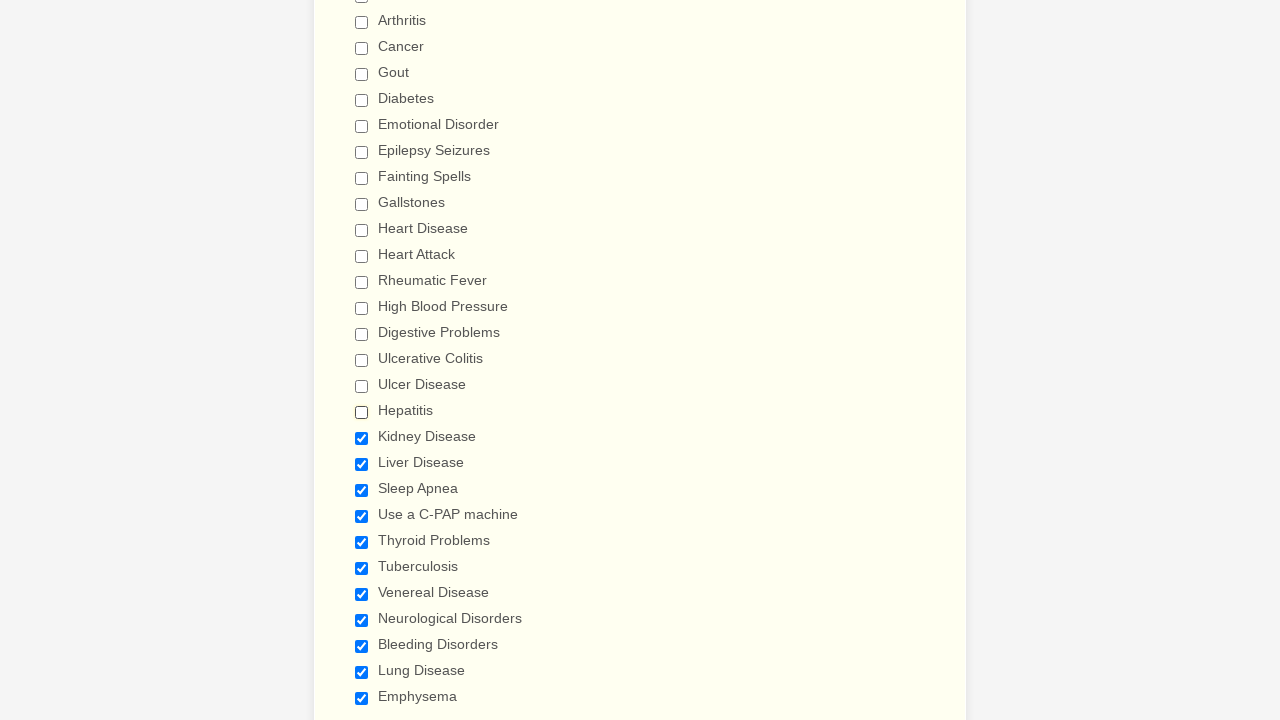

Clicked to deselect a checked checkbox at (362, 438) on div.form-single-column input[type='checkbox'] >> nth=18
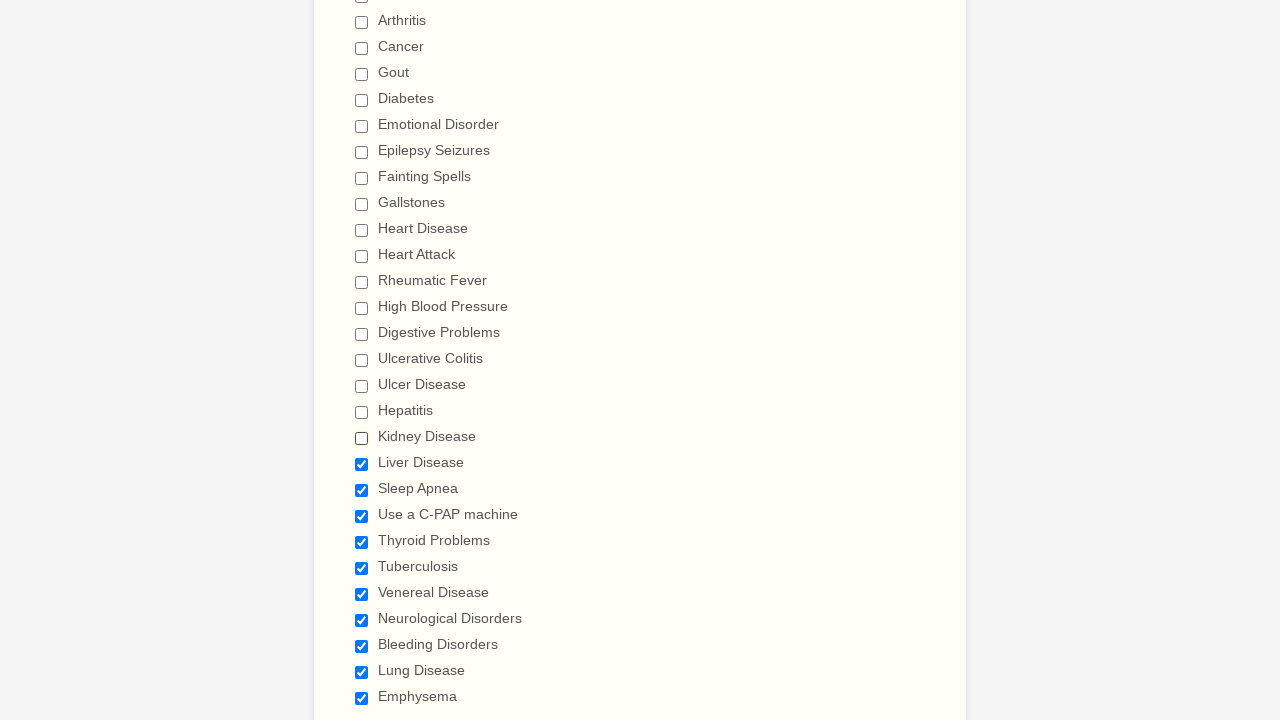

Clicked to deselect a checked checkbox at (362, 464) on div.form-single-column input[type='checkbox'] >> nth=19
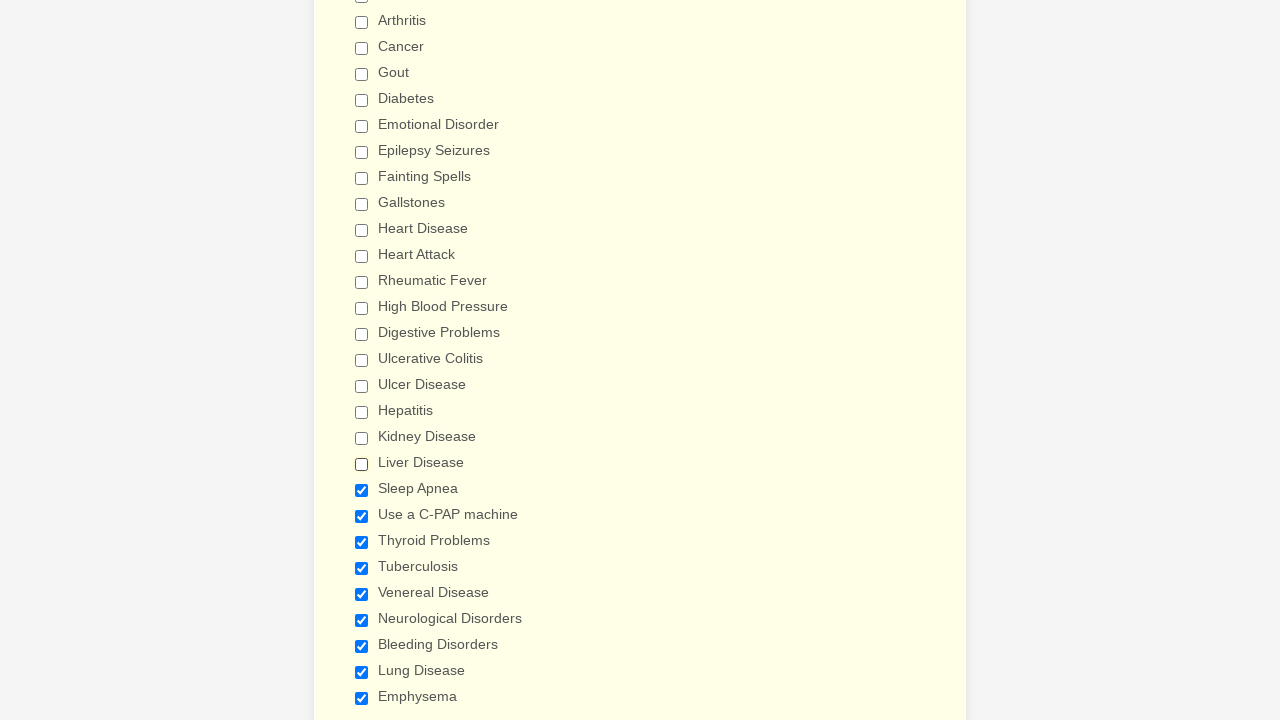

Clicked to deselect a checked checkbox at (362, 490) on div.form-single-column input[type='checkbox'] >> nth=20
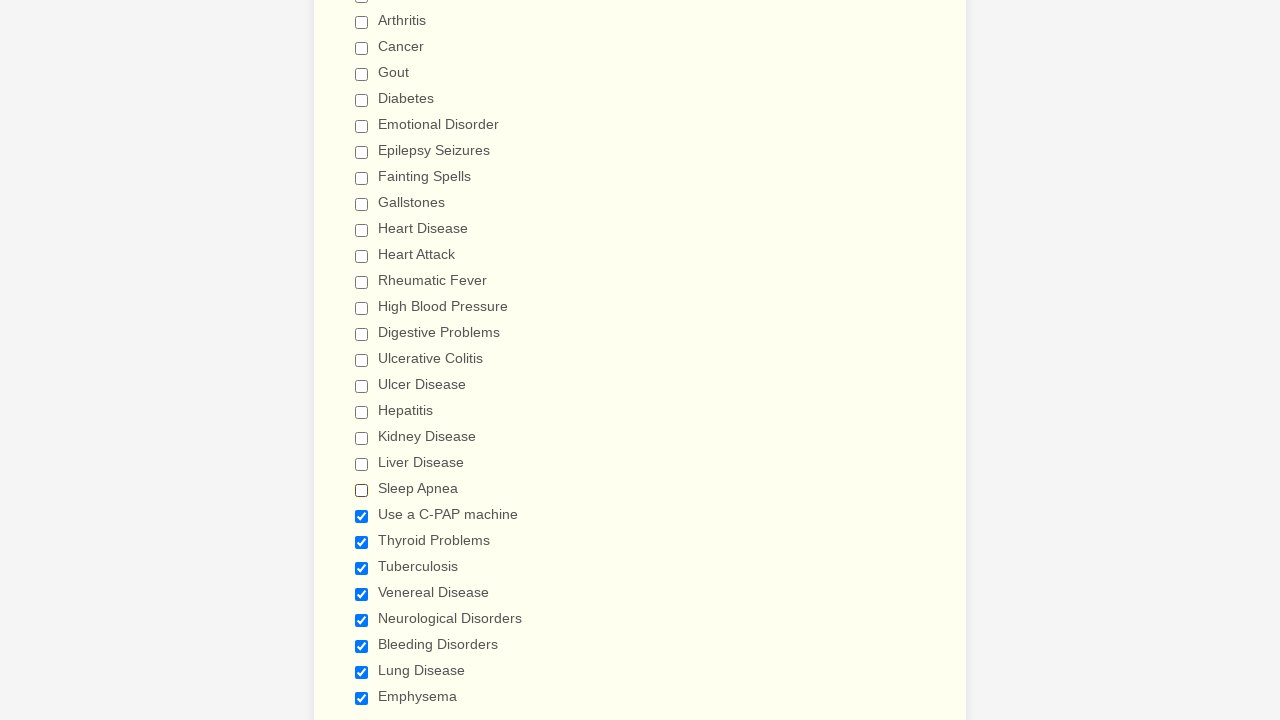

Clicked to deselect a checked checkbox at (362, 516) on div.form-single-column input[type='checkbox'] >> nth=21
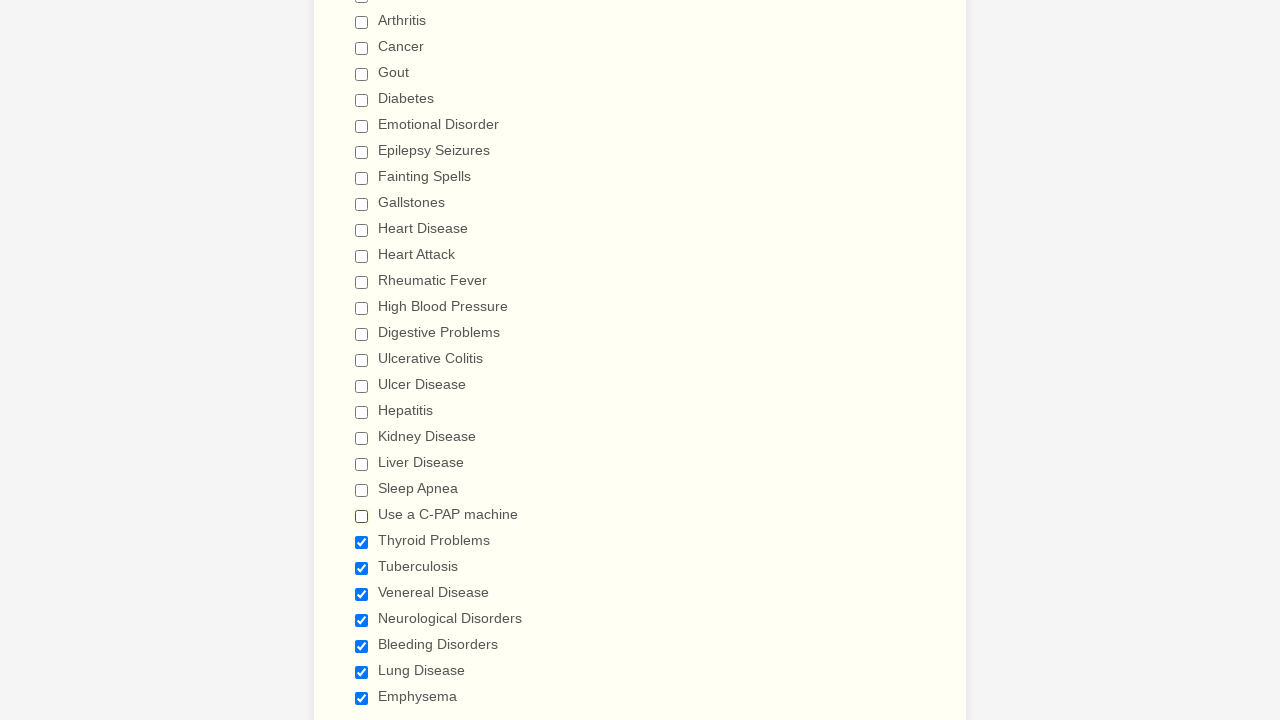

Clicked to deselect a checked checkbox at (362, 542) on div.form-single-column input[type='checkbox'] >> nth=22
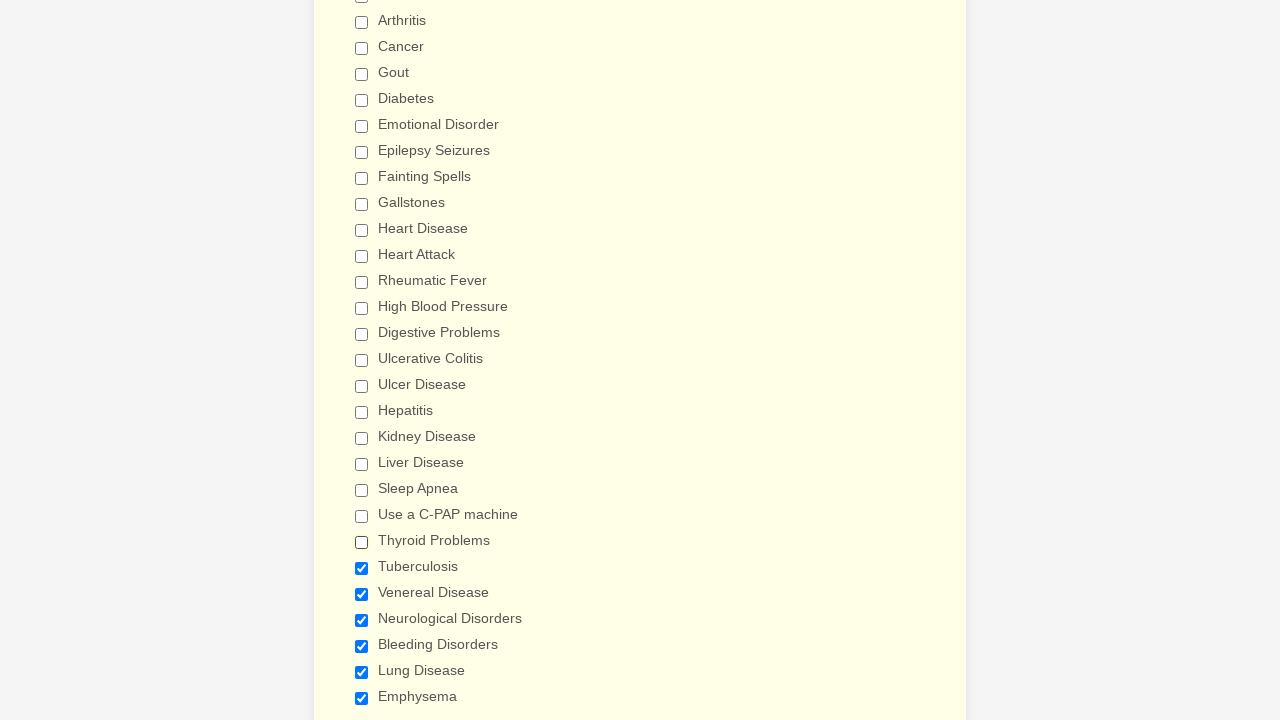

Clicked to deselect a checked checkbox at (362, 568) on div.form-single-column input[type='checkbox'] >> nth=23
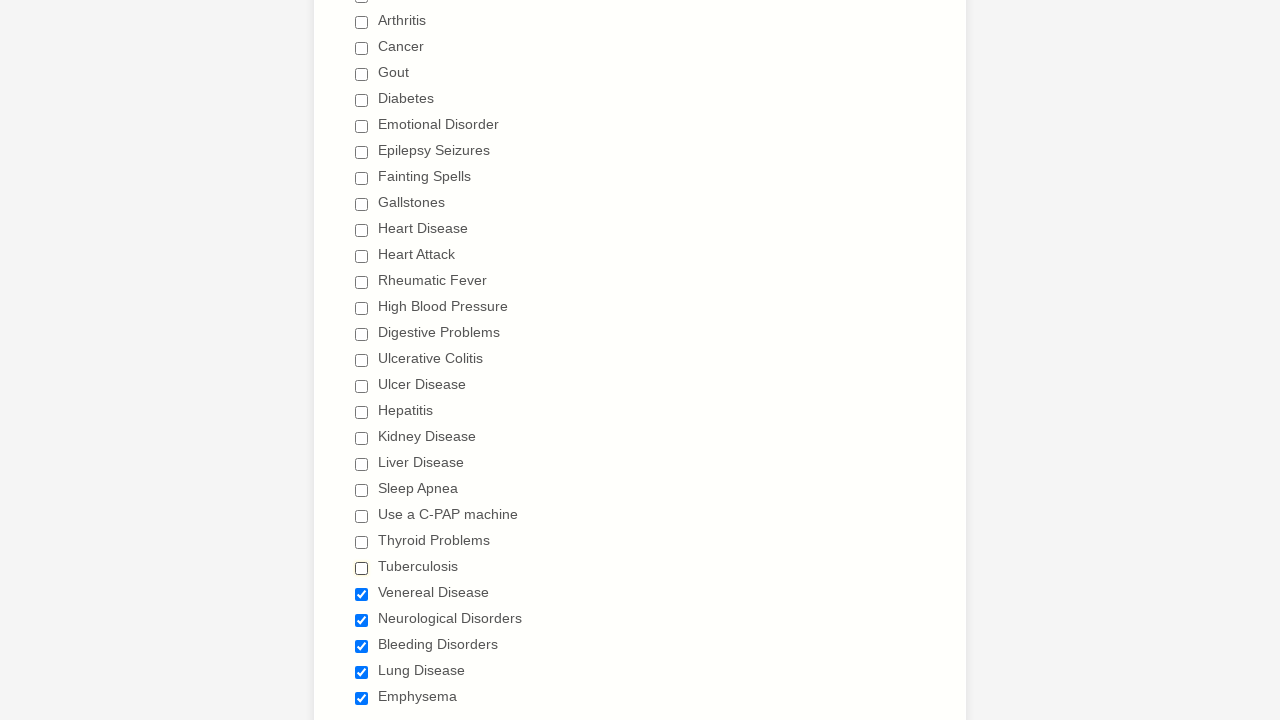

Clicked to deselect a checked checkbox at (362, 594) on div.form-single-column input[type='checkbox'] >> nth=24
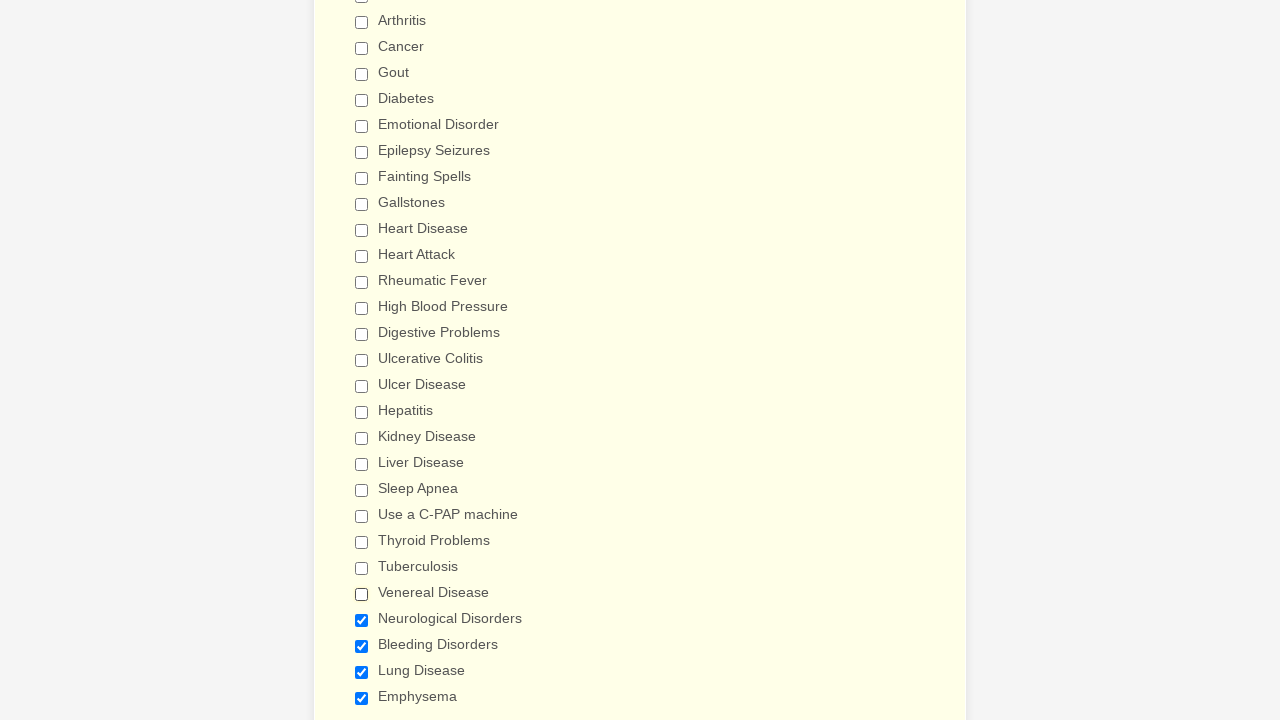

Clicked to deselect a checked checkbox at (362, 620) on div.form-single-column input[type='checkbox'] >> nth=25
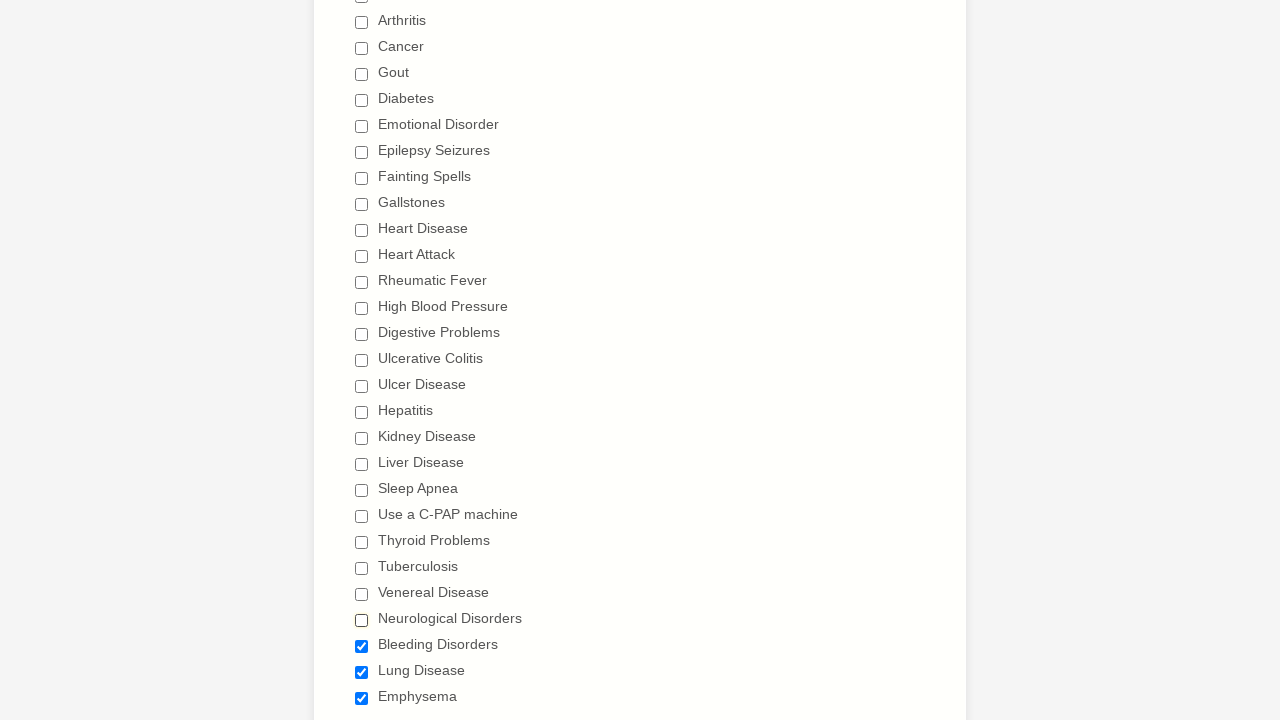

Clicked to deselect a checked checkbox at (362, 646) on div.form-single-column input[type='checkbox'] >> nth=26
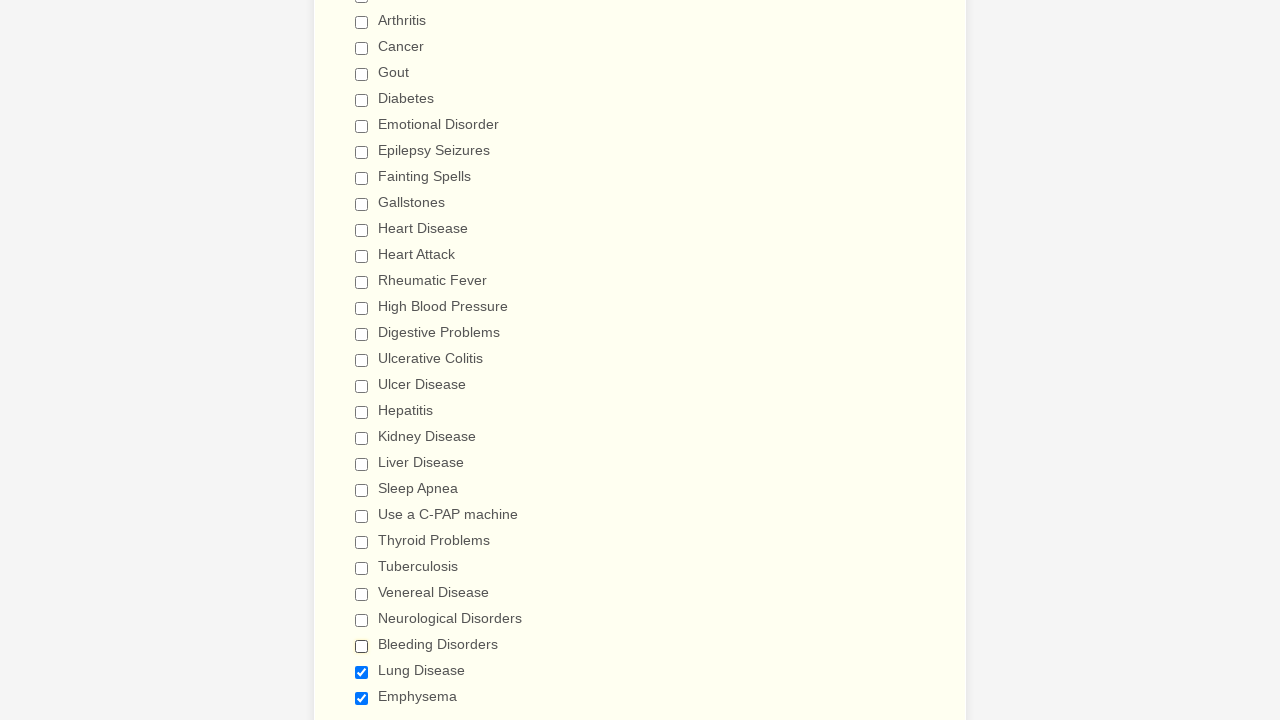

Clicked to deselect a checked checkbox at (362, 672) on div.form-single-column input[type='checkbox'] >> nth=27
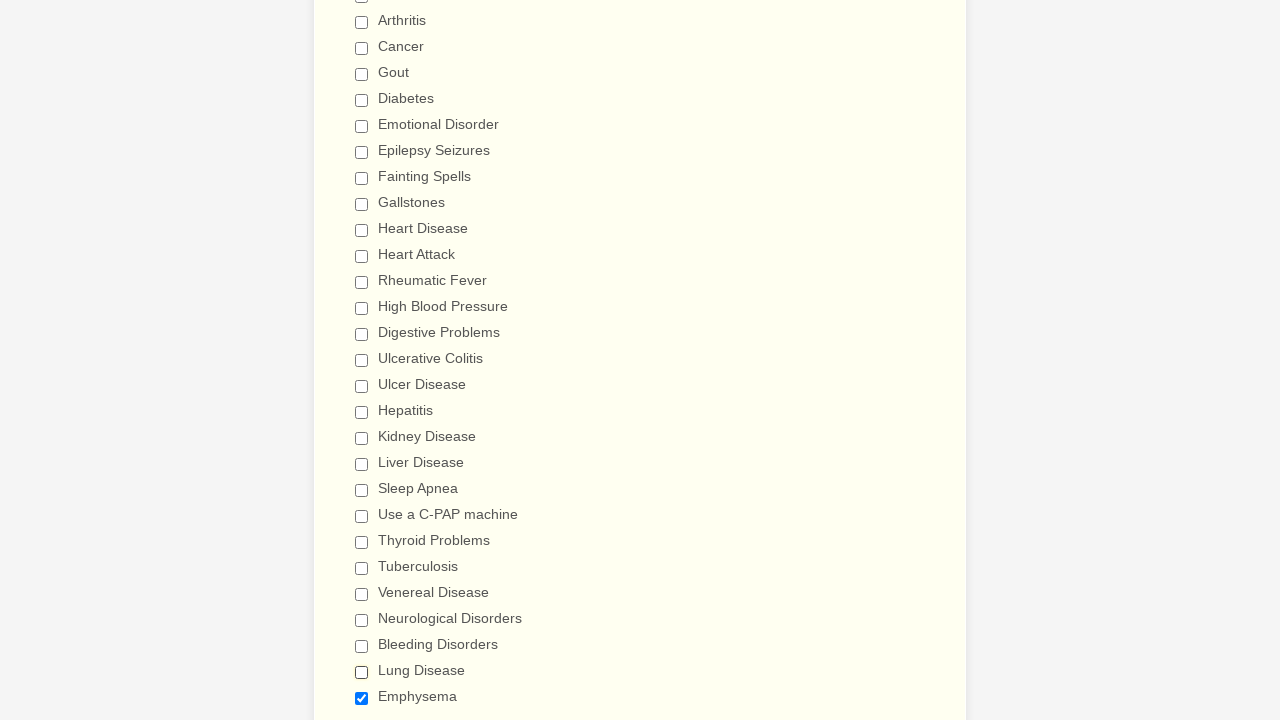

Clicked to deselect a checked checkbox at (362, 698) on div.form-single-column input[type='checkbox'] >> nth=28
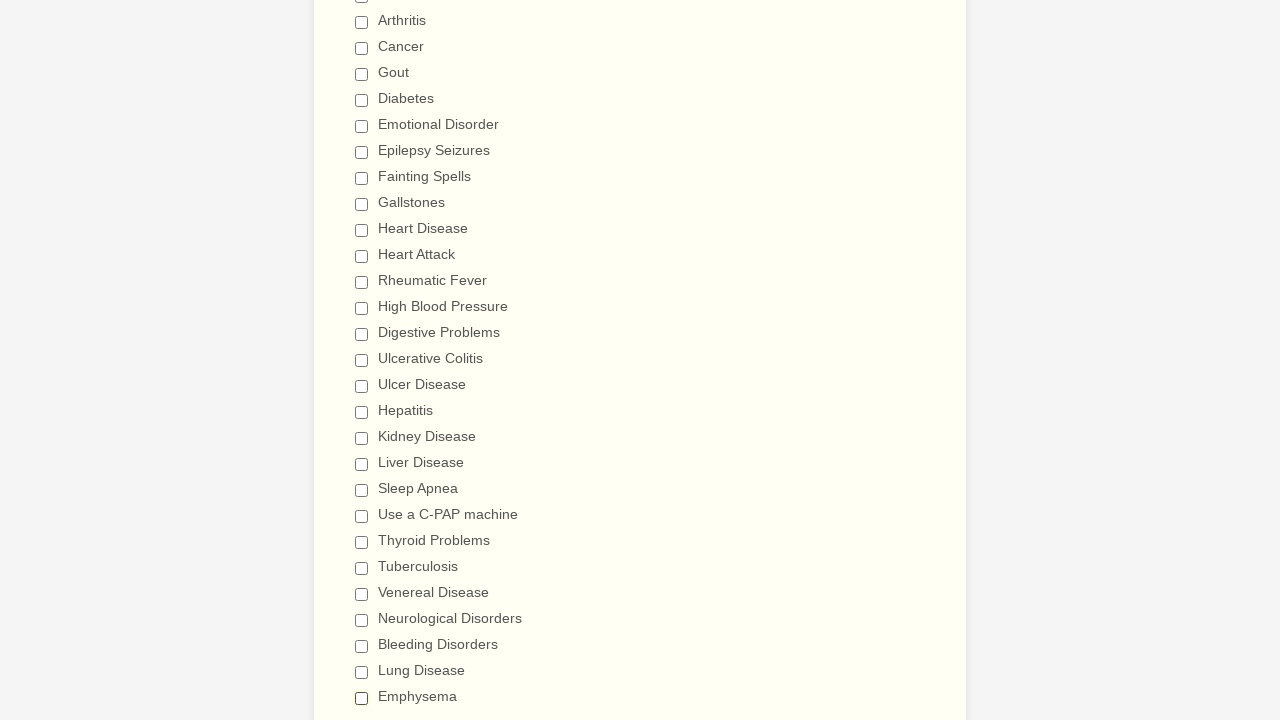

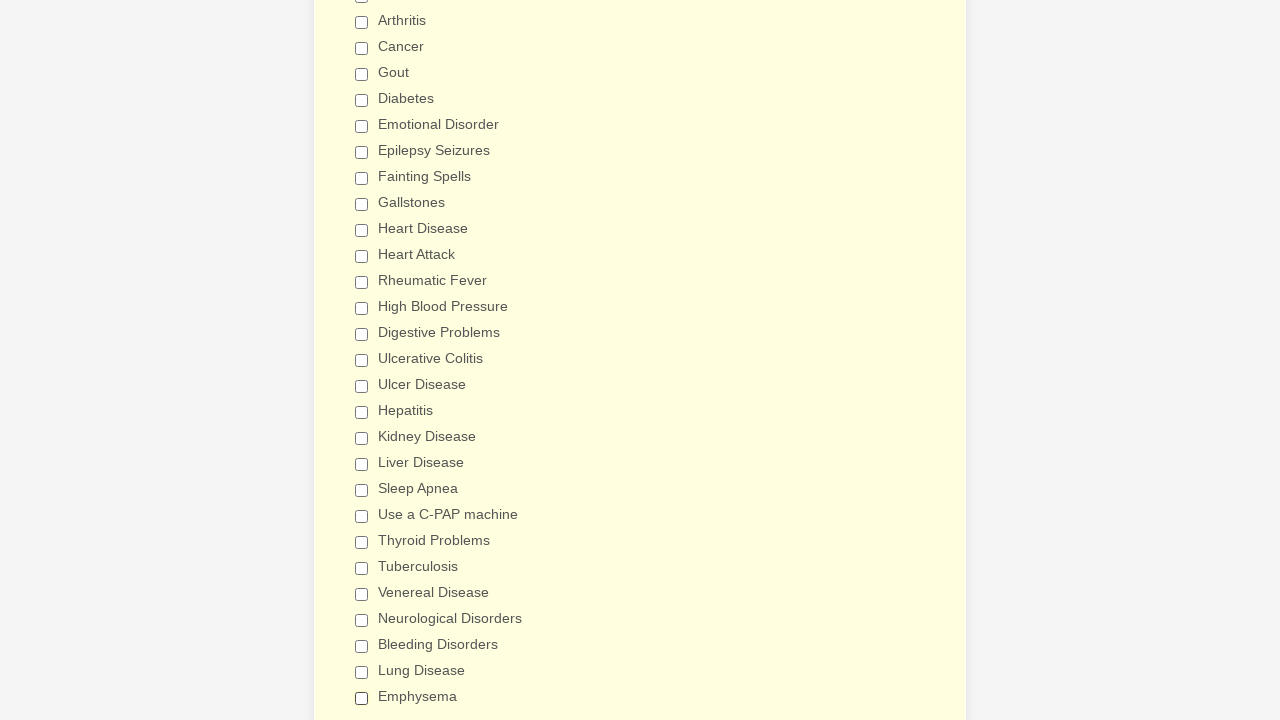